Automates filling out a Panda Express guest experience survey by entering a survey code, answering questions with the first option, and providing an email address

Starting URL: https://www.pandaguestexperience.com/

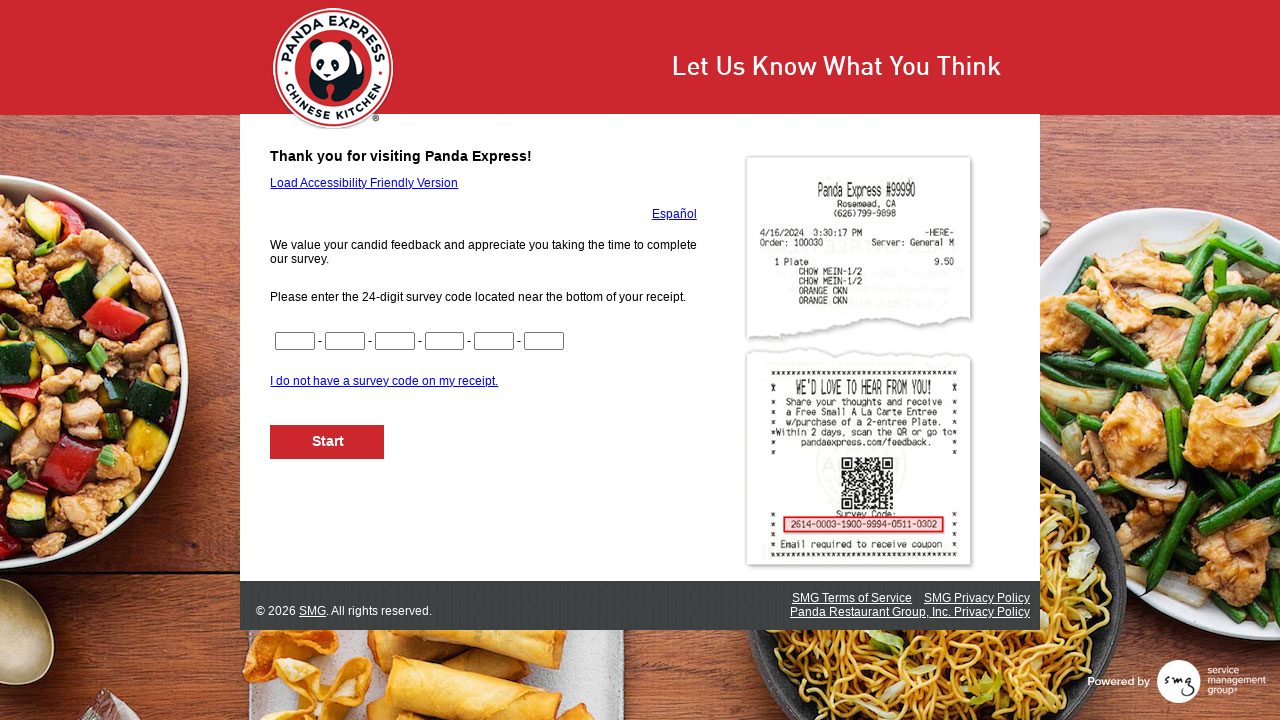

Filled survey code field CN1 with '1234' on input[name='CN1']
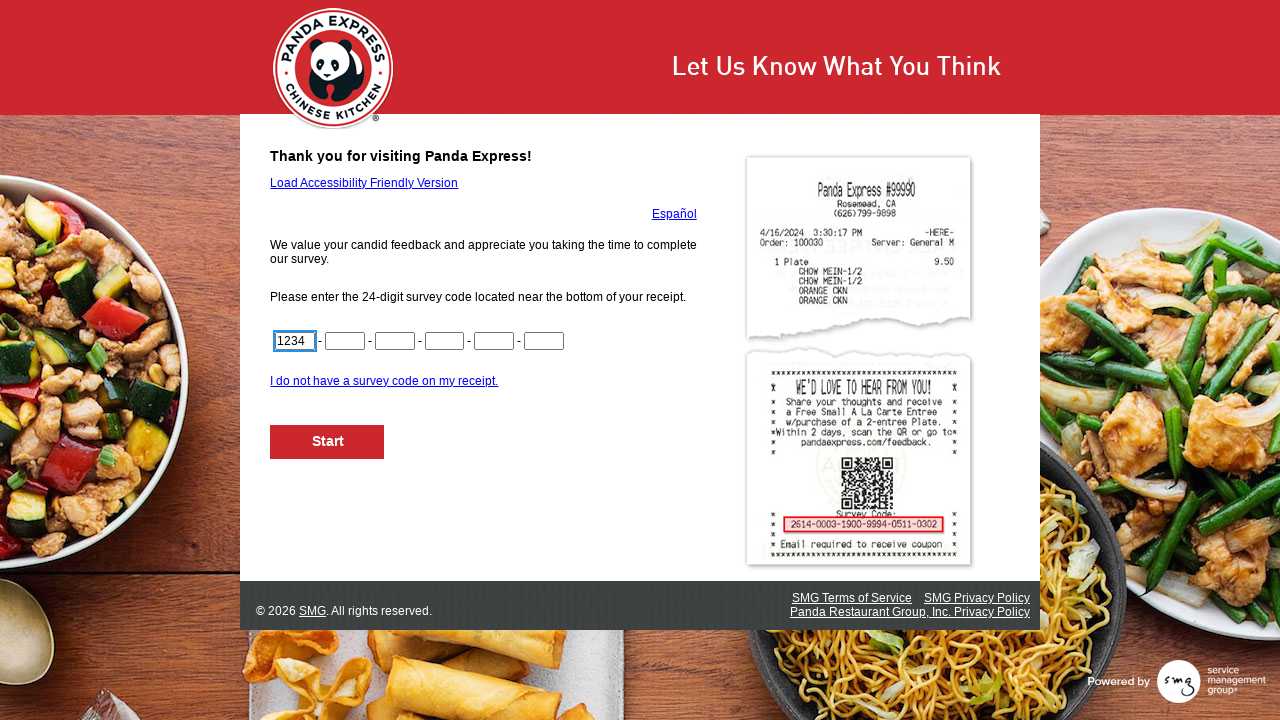

Filled survey code field CN2 with '5678' on input[name='CN2']
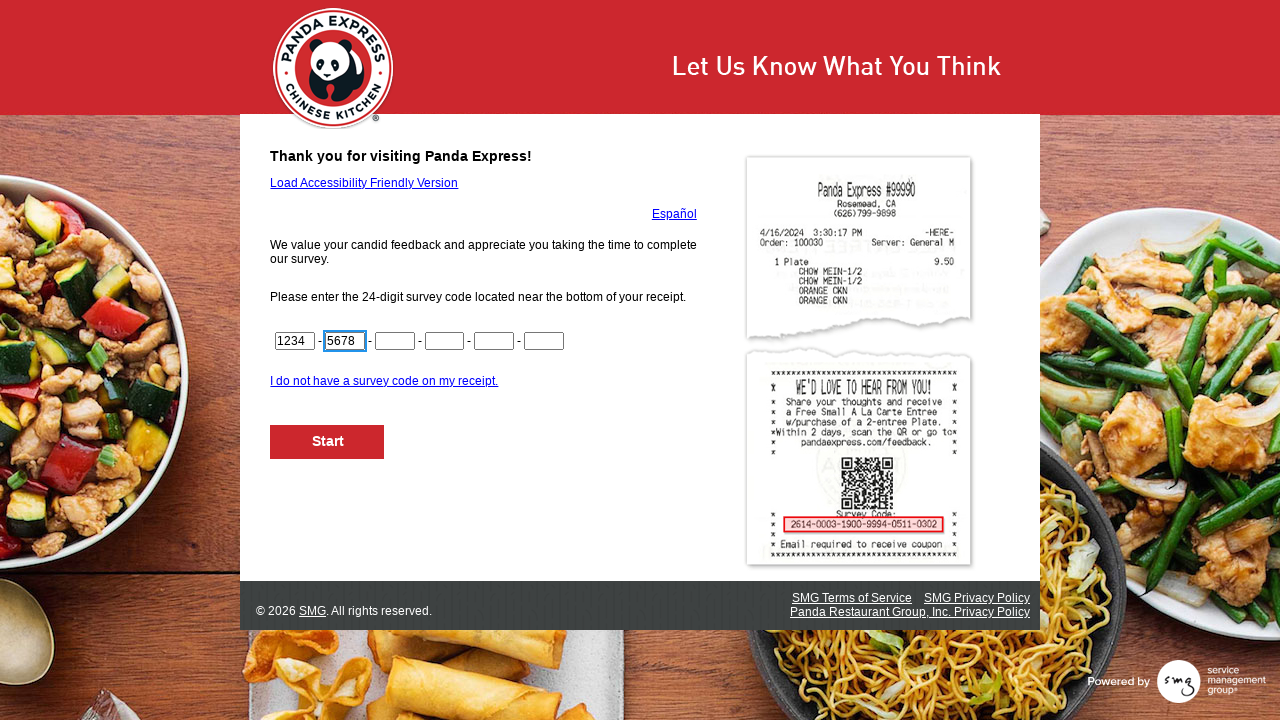

Filled survey code field CN3 with '9012' on input[name='CN3']
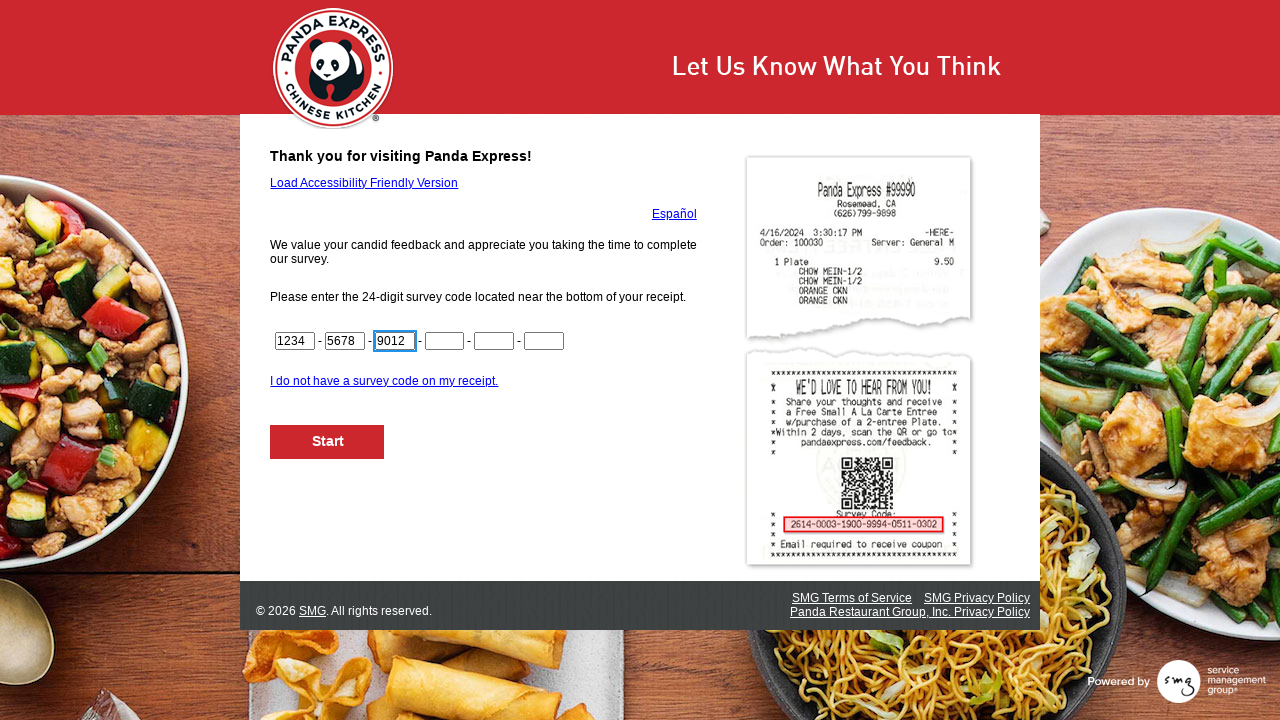

Filled survey code field CN4 with '3456' on input[name='CN4']
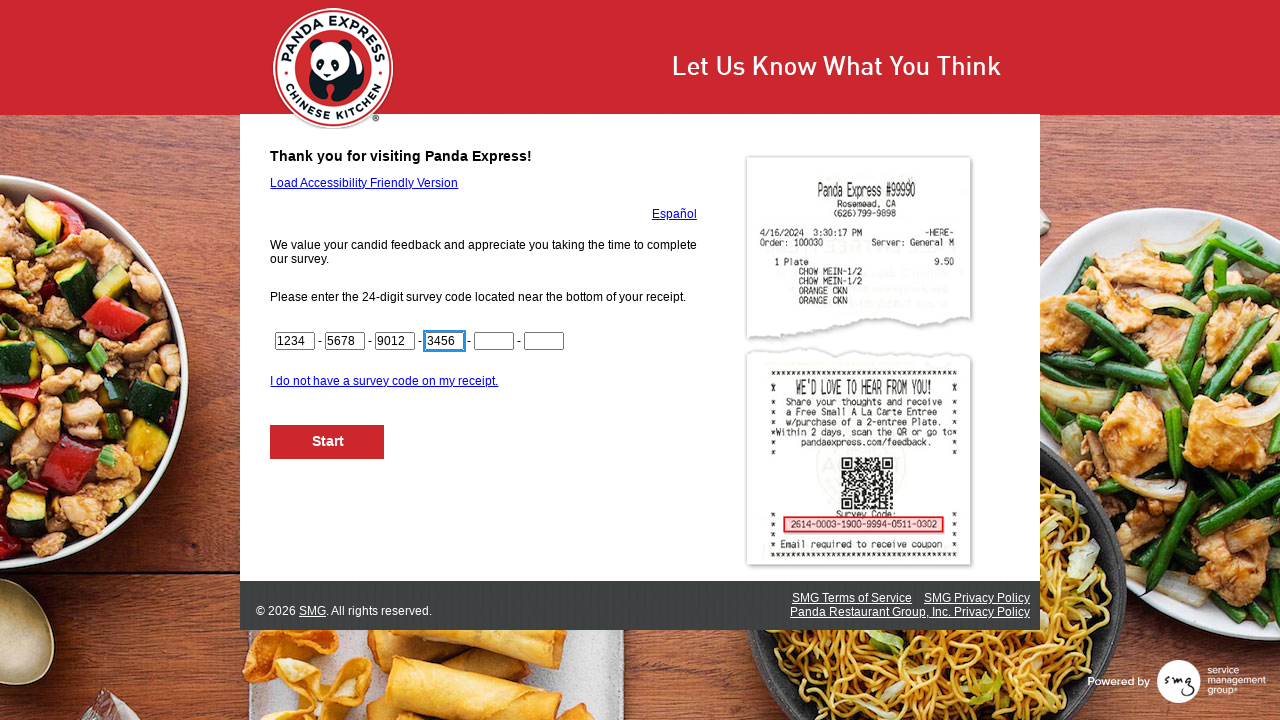

Filled survey code field CN5 with '7890' on input[name='CN5']
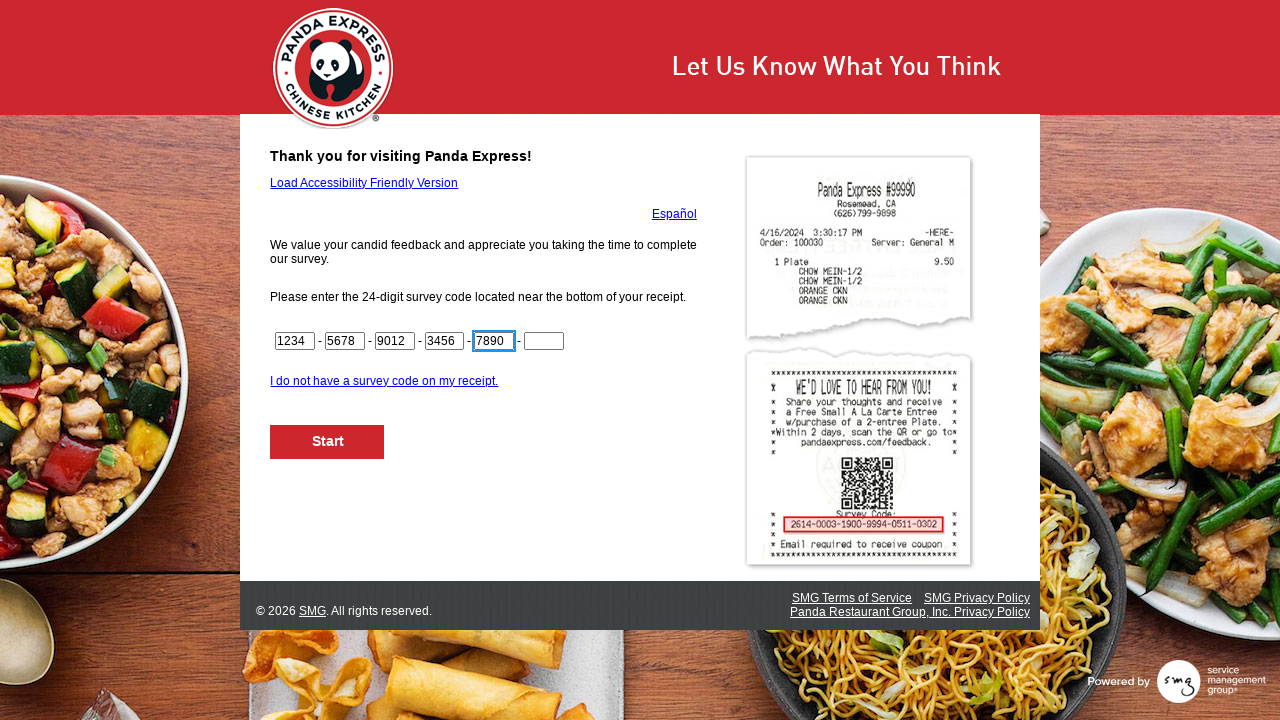

Filled final survey code digits with '42' on input[name='CN6']
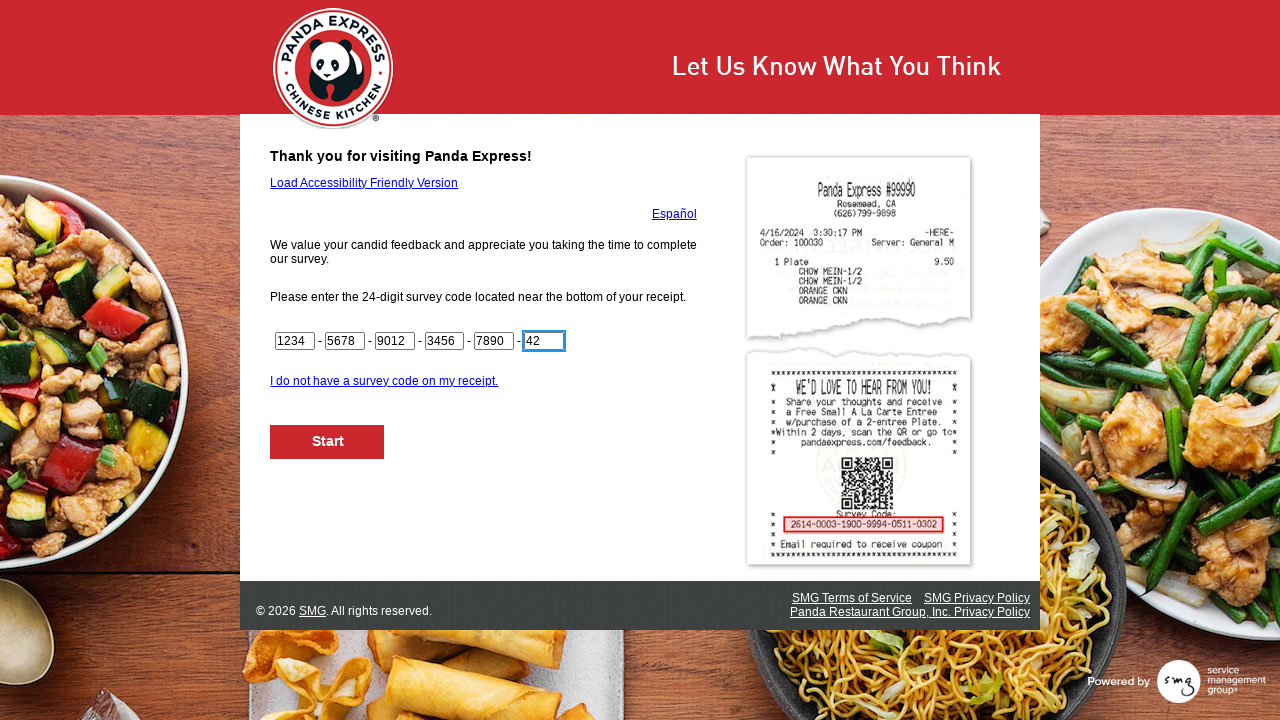

Clicked Next button to start survey at (328, 442) on #NextButton
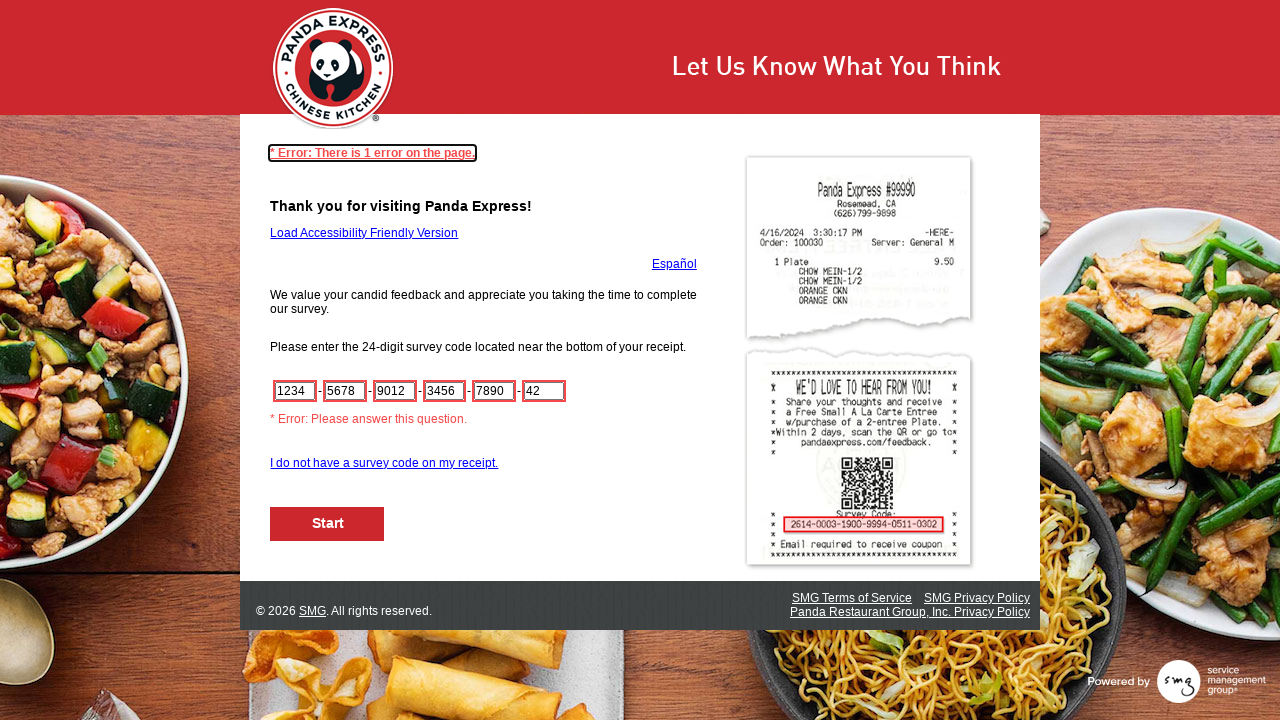

Checked for email input fields (found 0)
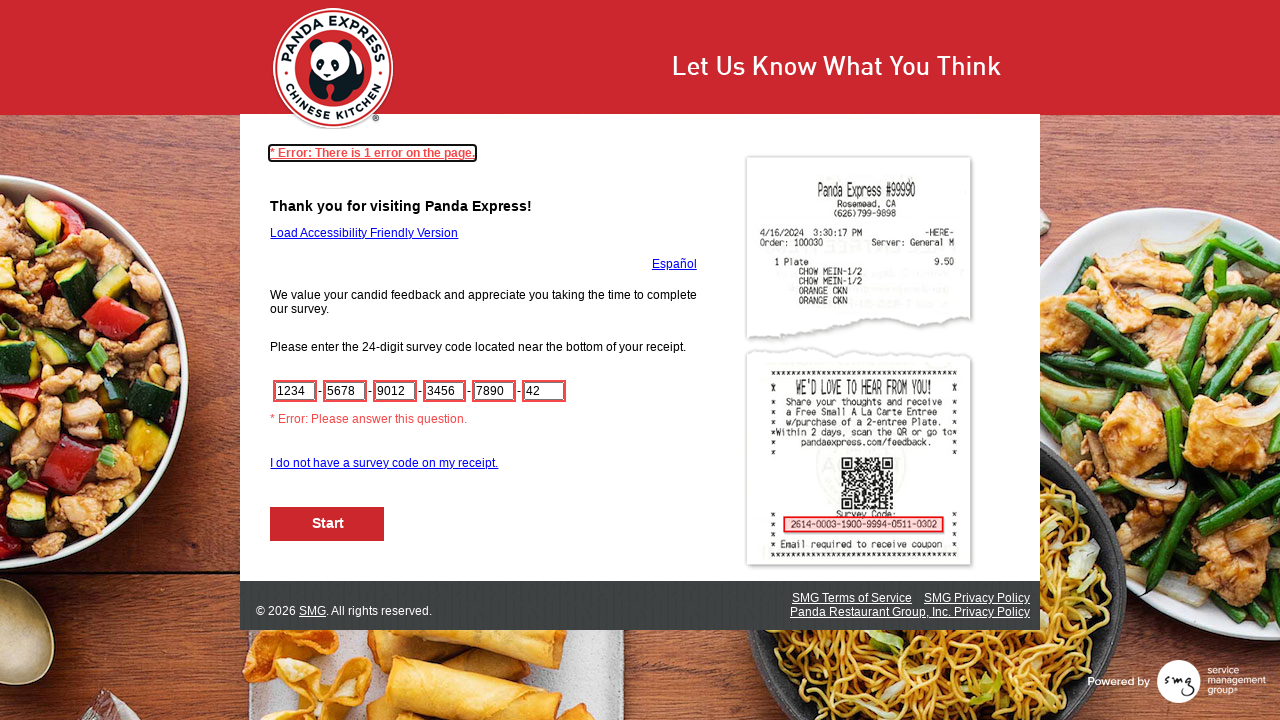

Located 0 radio buttons on the page
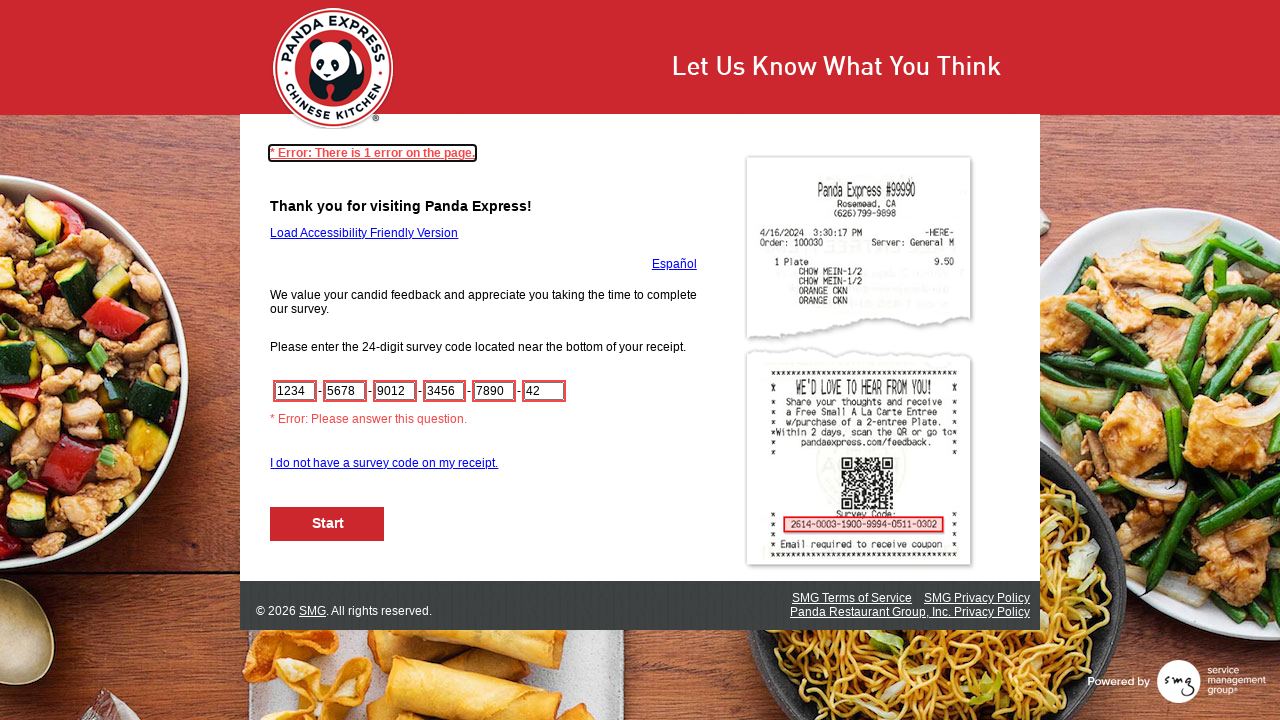

Checked for Next button (found 1)
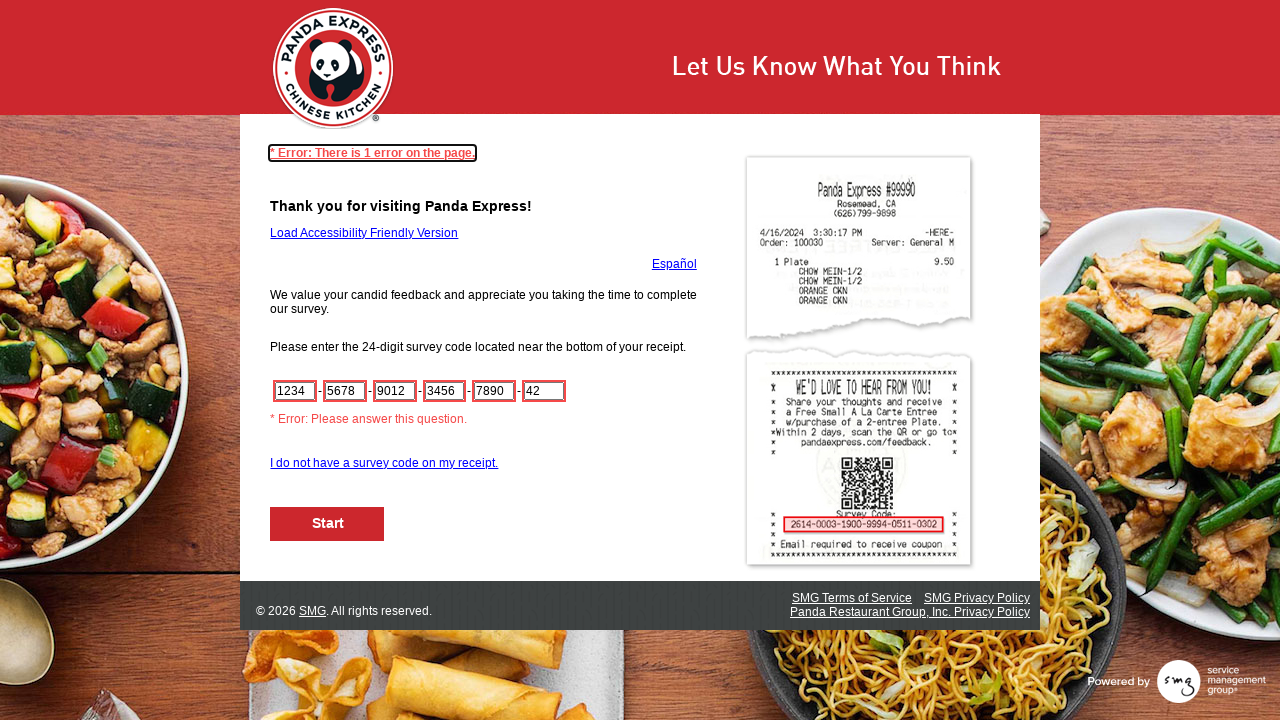

Clicked Next button to proceed to next survey page at (328, 524) on #NextButton
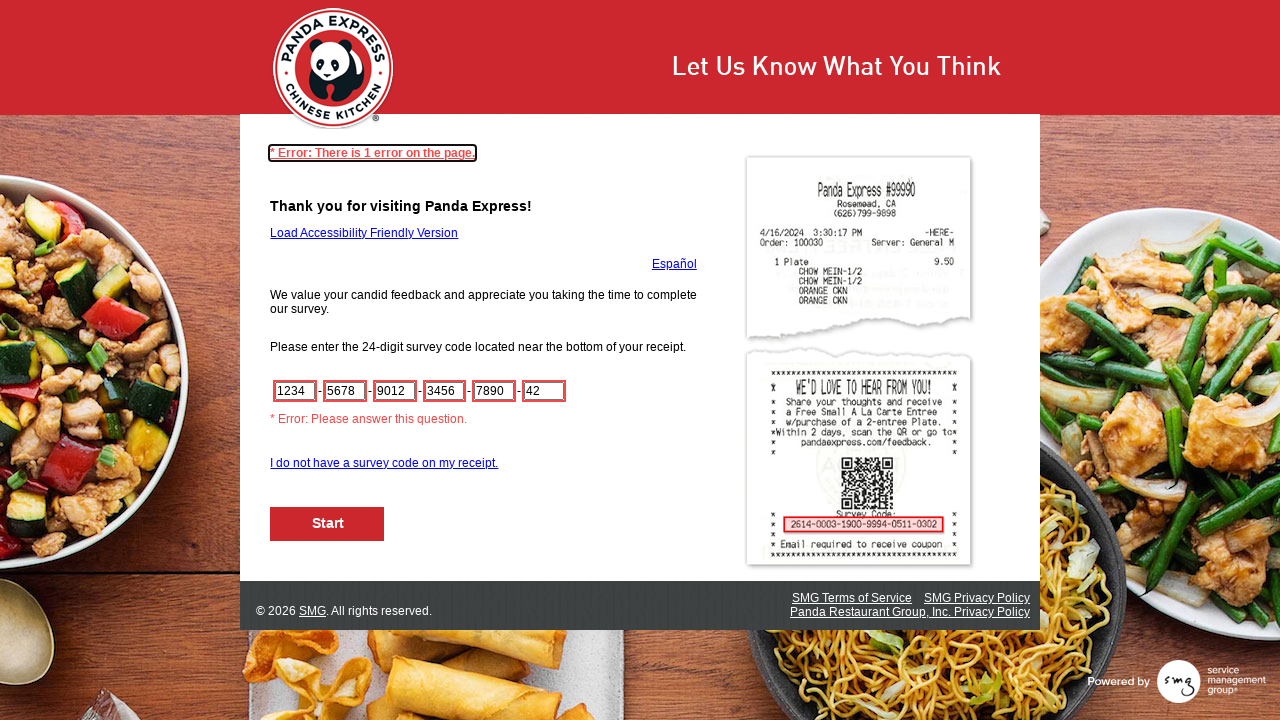

Checked for email input fields (found 0)
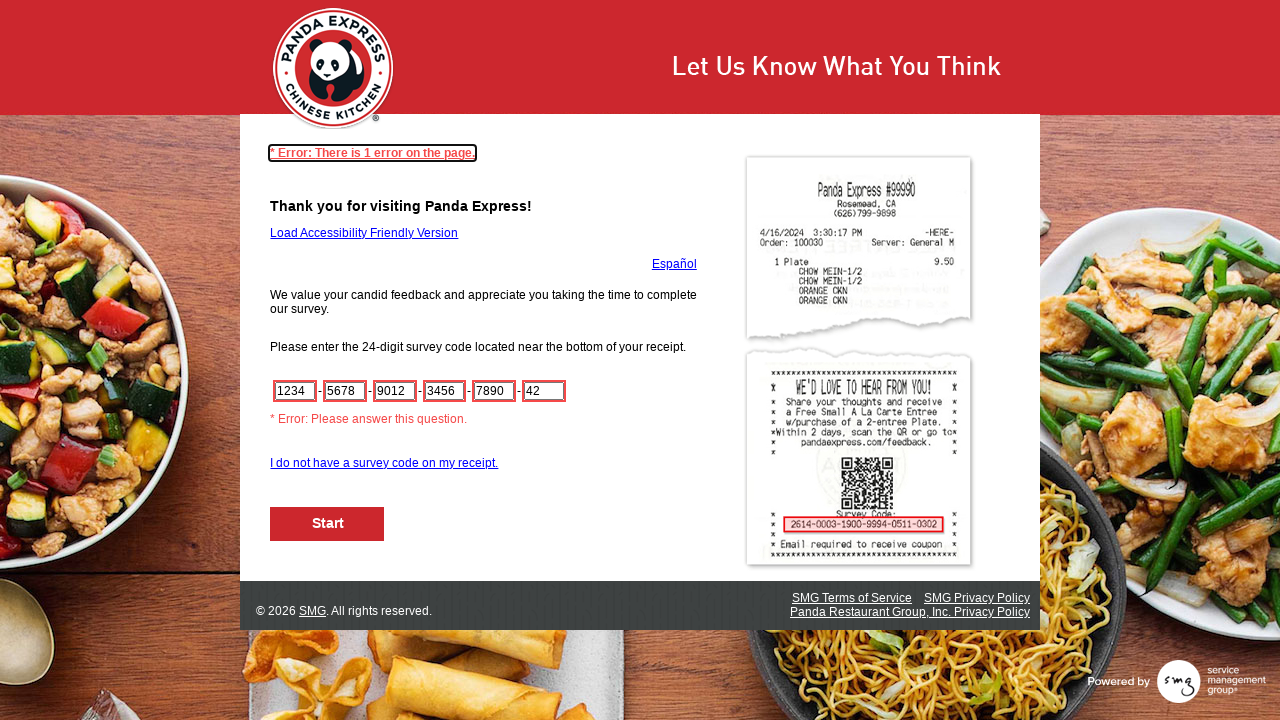

Located 0 radio buttons on the page
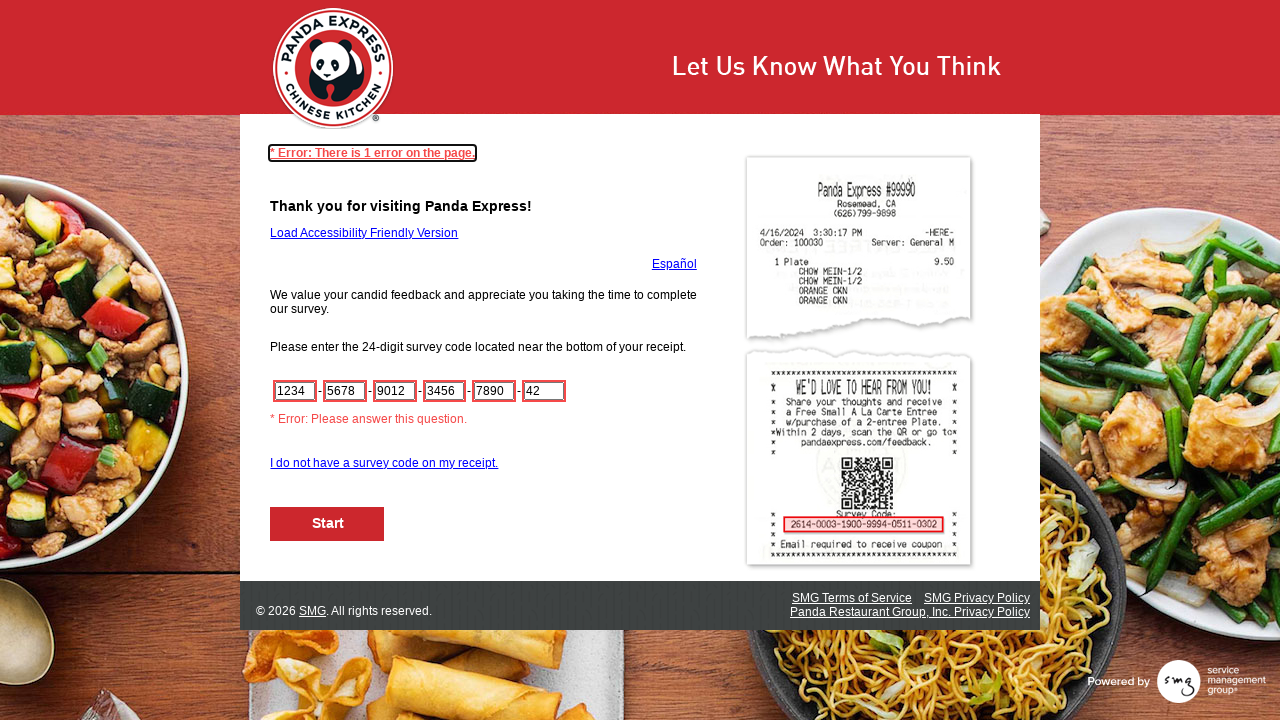

Checked for Next button (found 1)
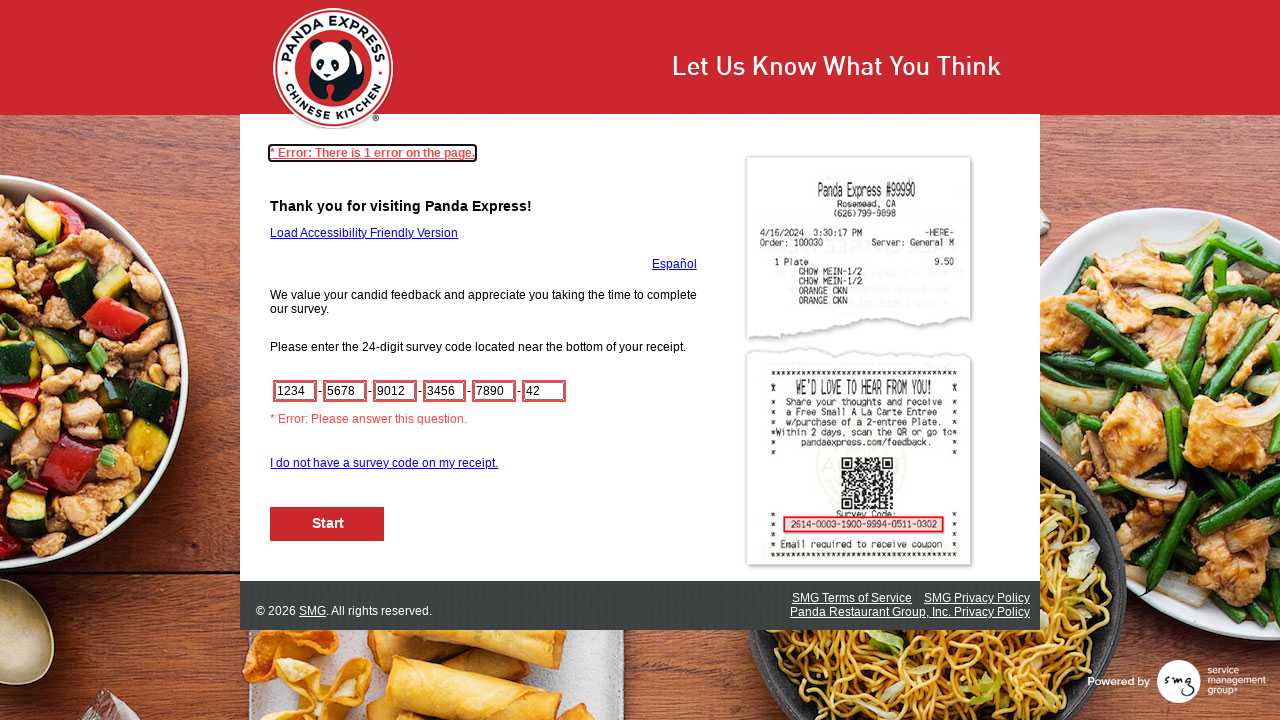

Clicked Next button to proceed to next survey page at (328, 524) on #NextButton
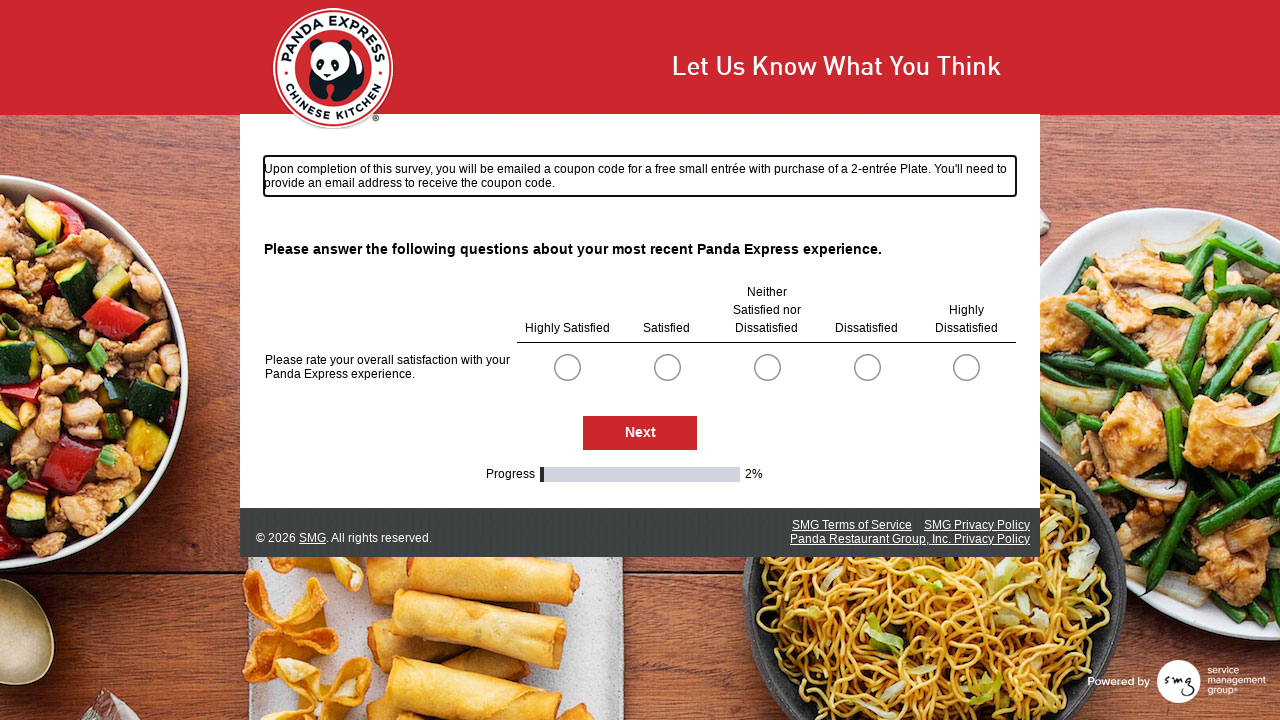

Checked for email input fields (found 0)
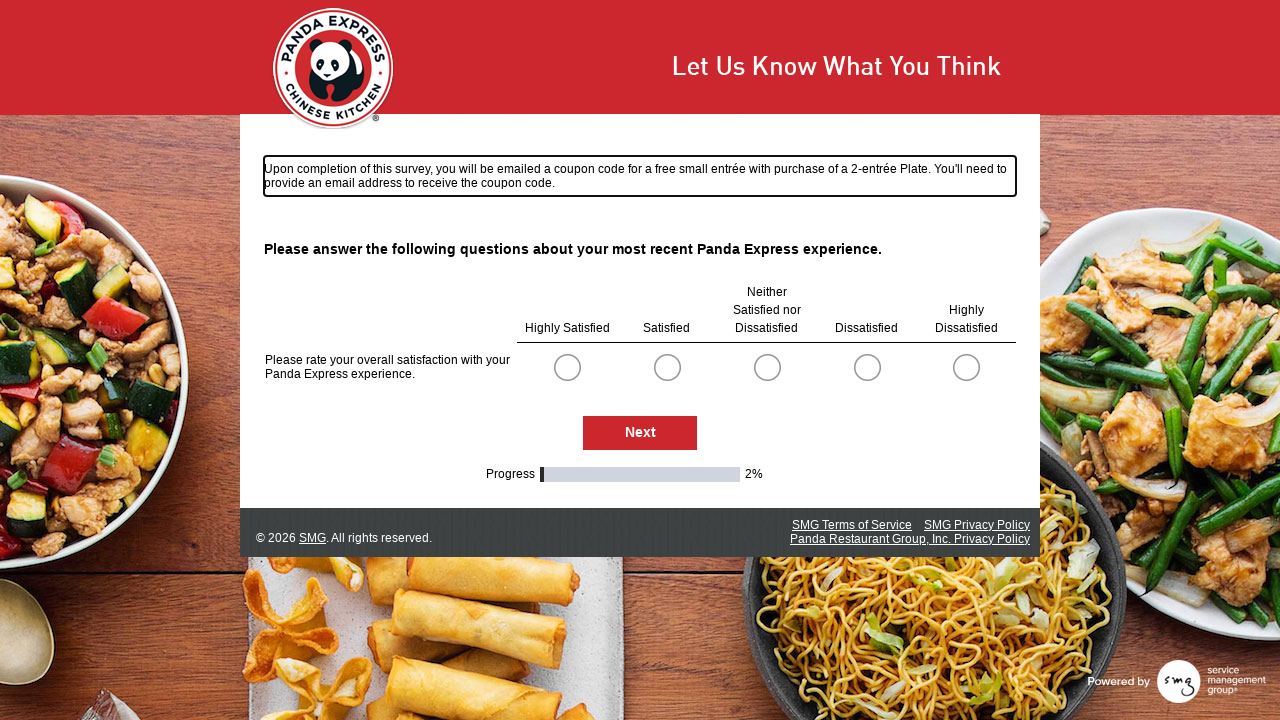

Located 5 radio buttons on the page
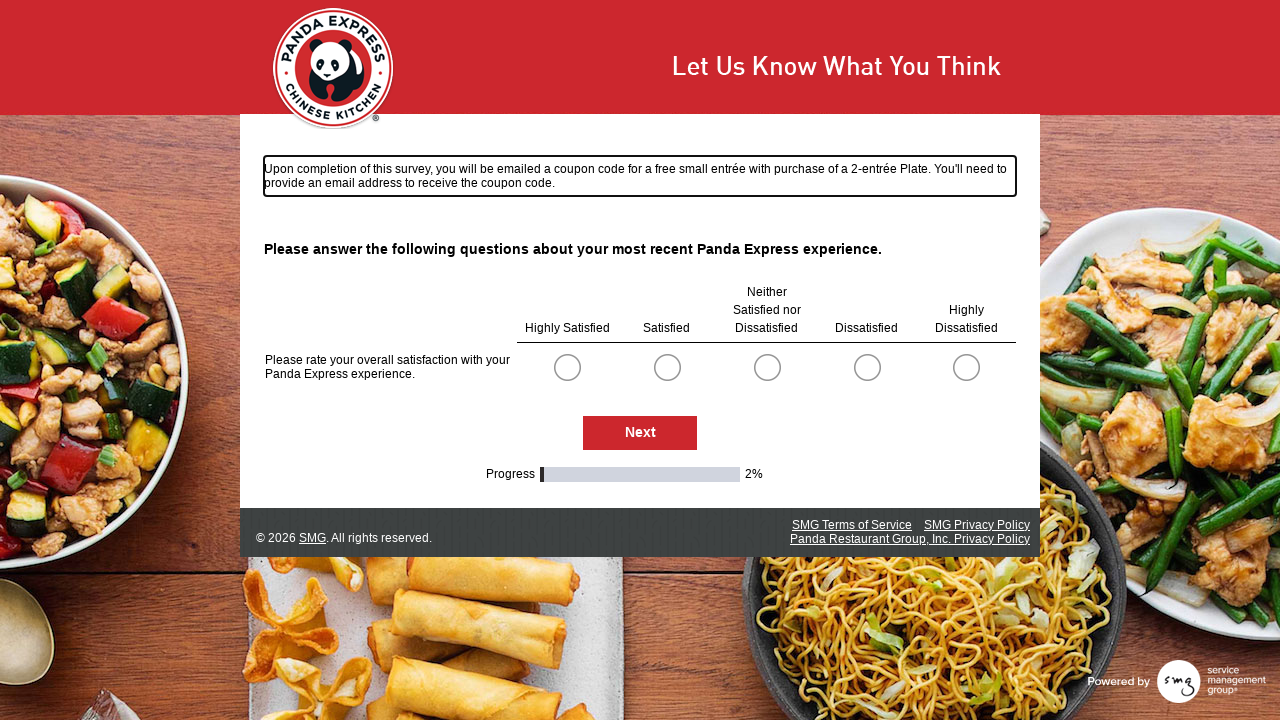

Selected first option for question group (radio button index 0) at (567, 367) on .radioSimpleInput >> nth=0
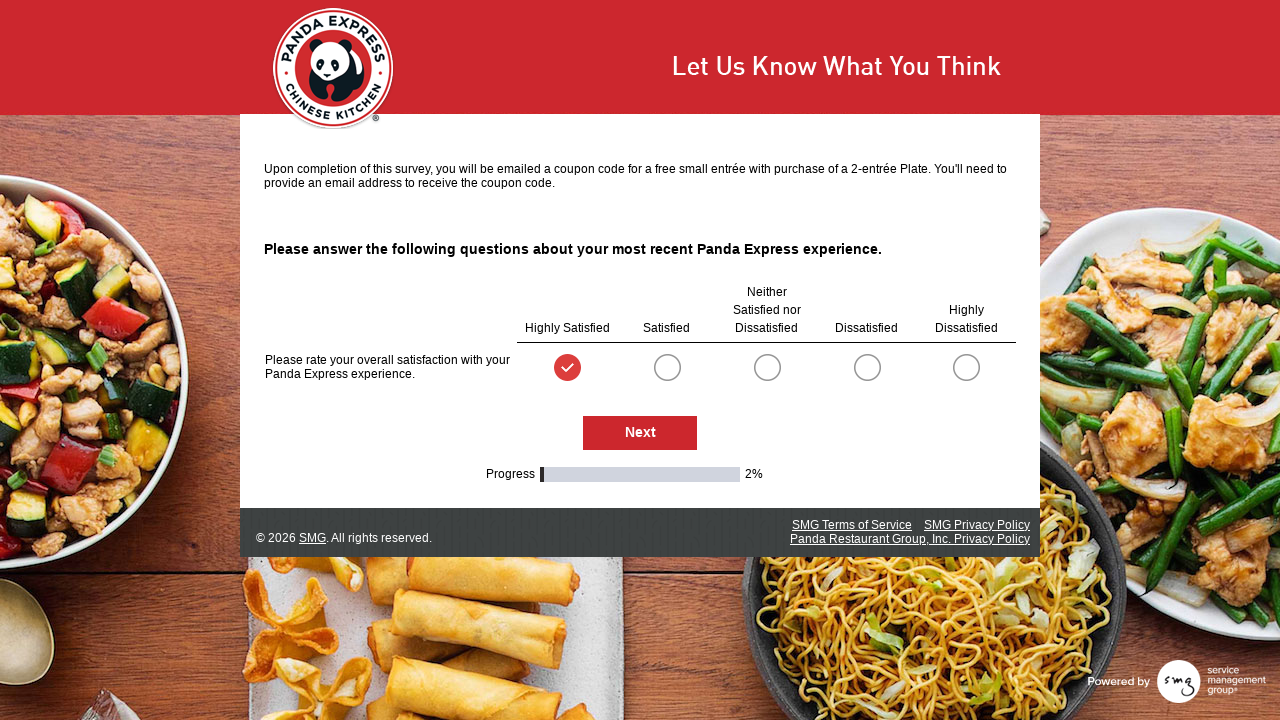

Checked for Next button (found 1)
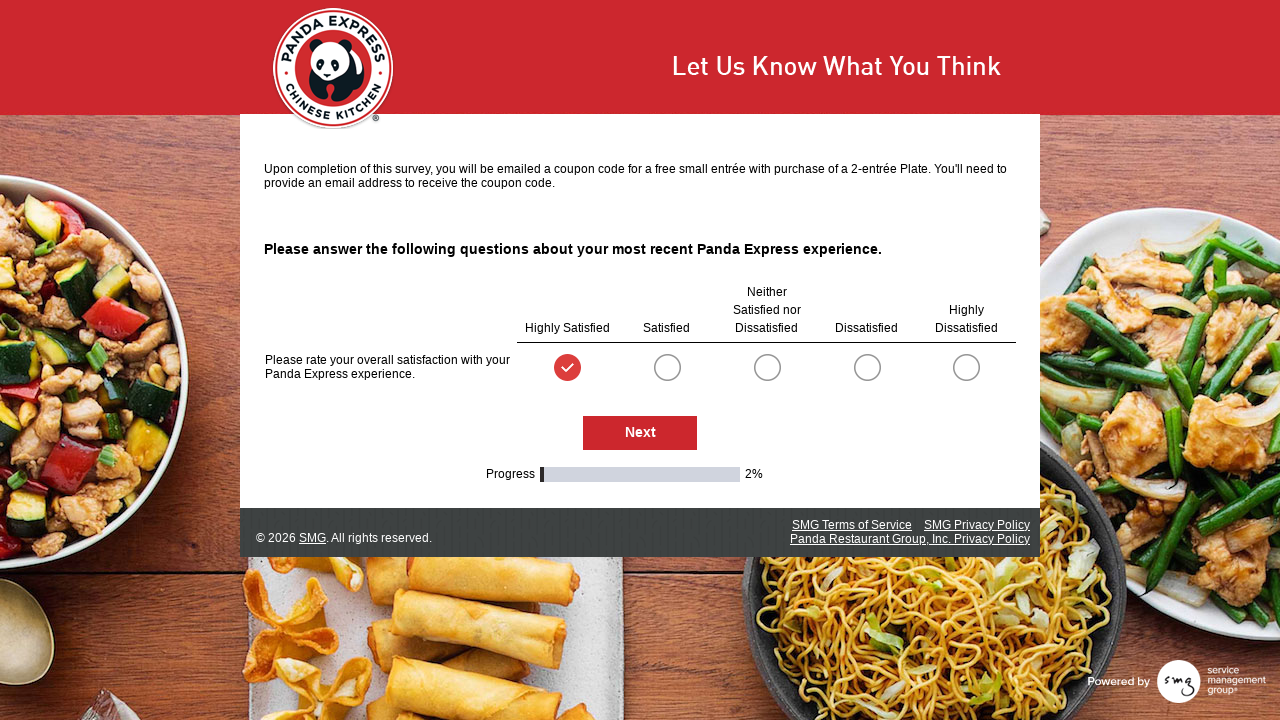

Clicked Next button to proceed to next survey page at (640, 433) on #NextButton
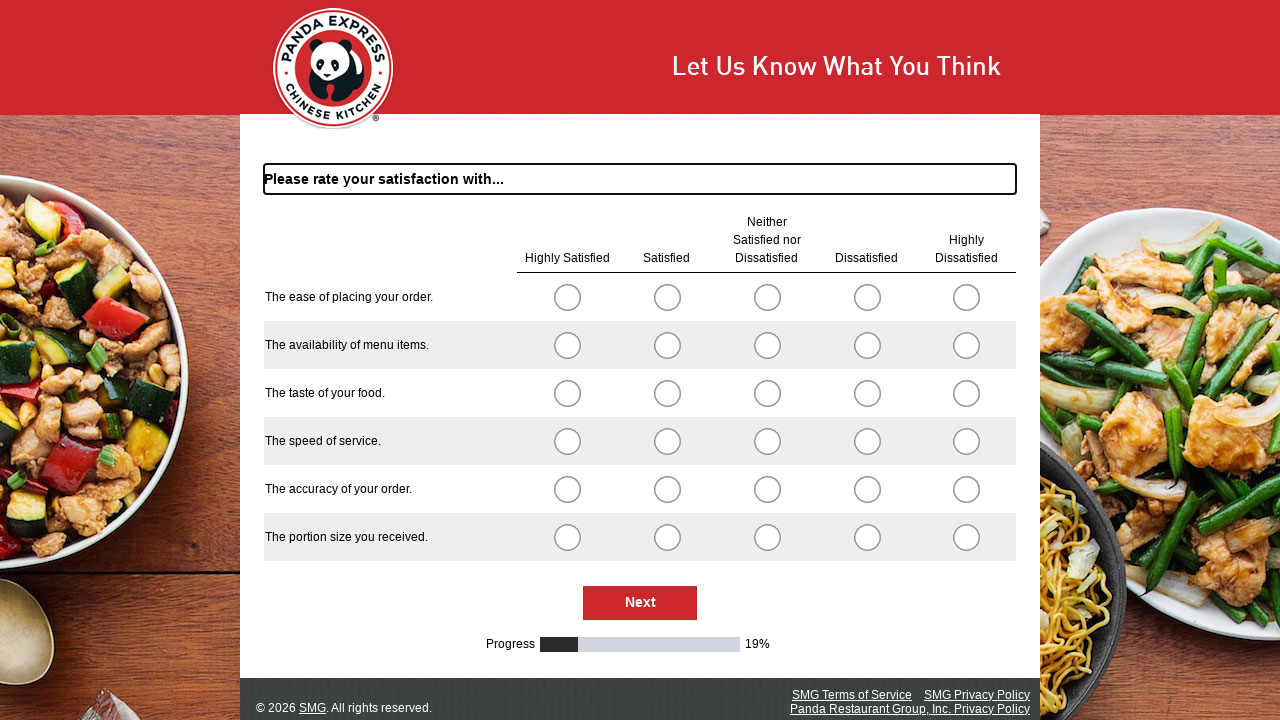

Checked for email input fields (found 0)
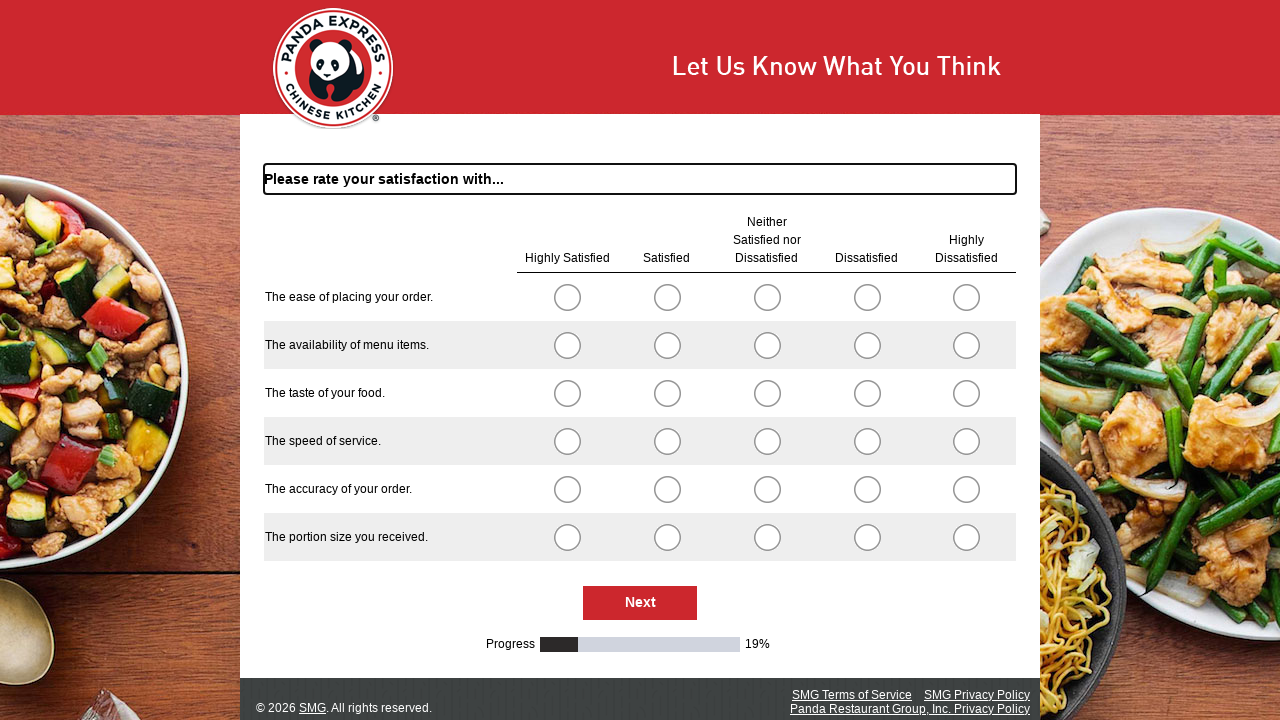

Located 30 radio buttons on the page
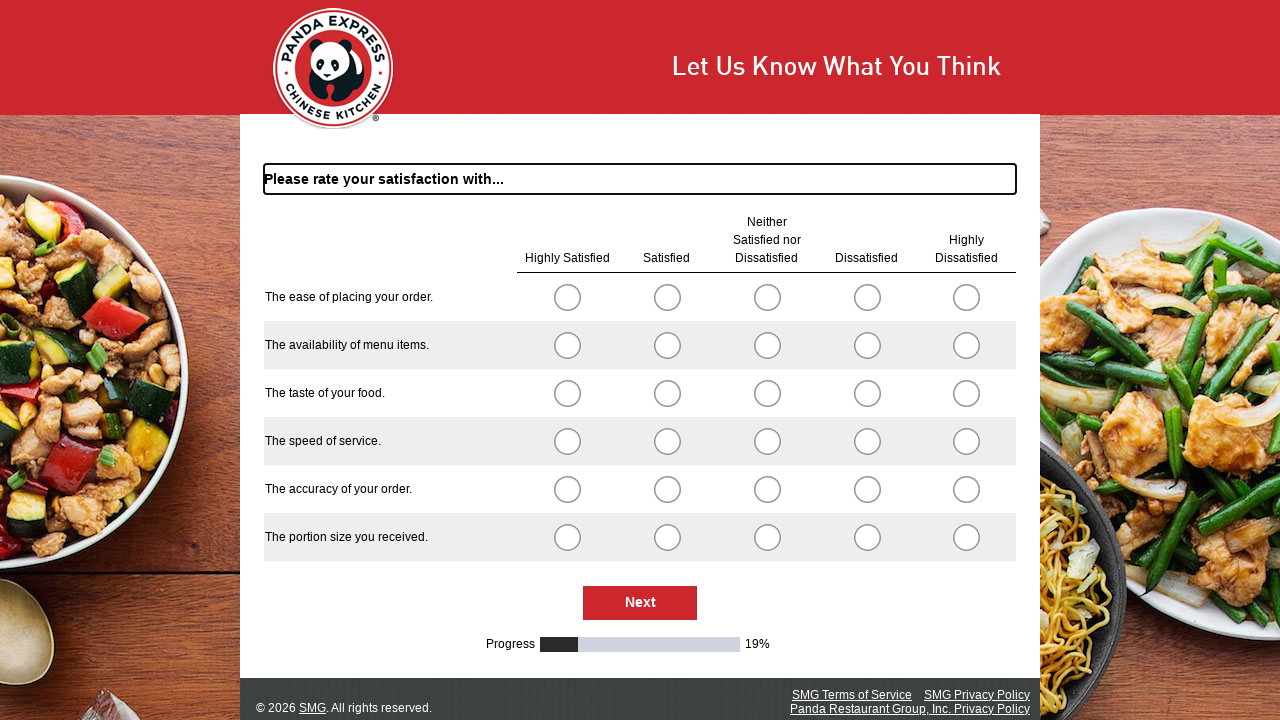

Selected first option for question group (radio button index 0) at (567, 297) on .radioSimpleInput >> nth=0
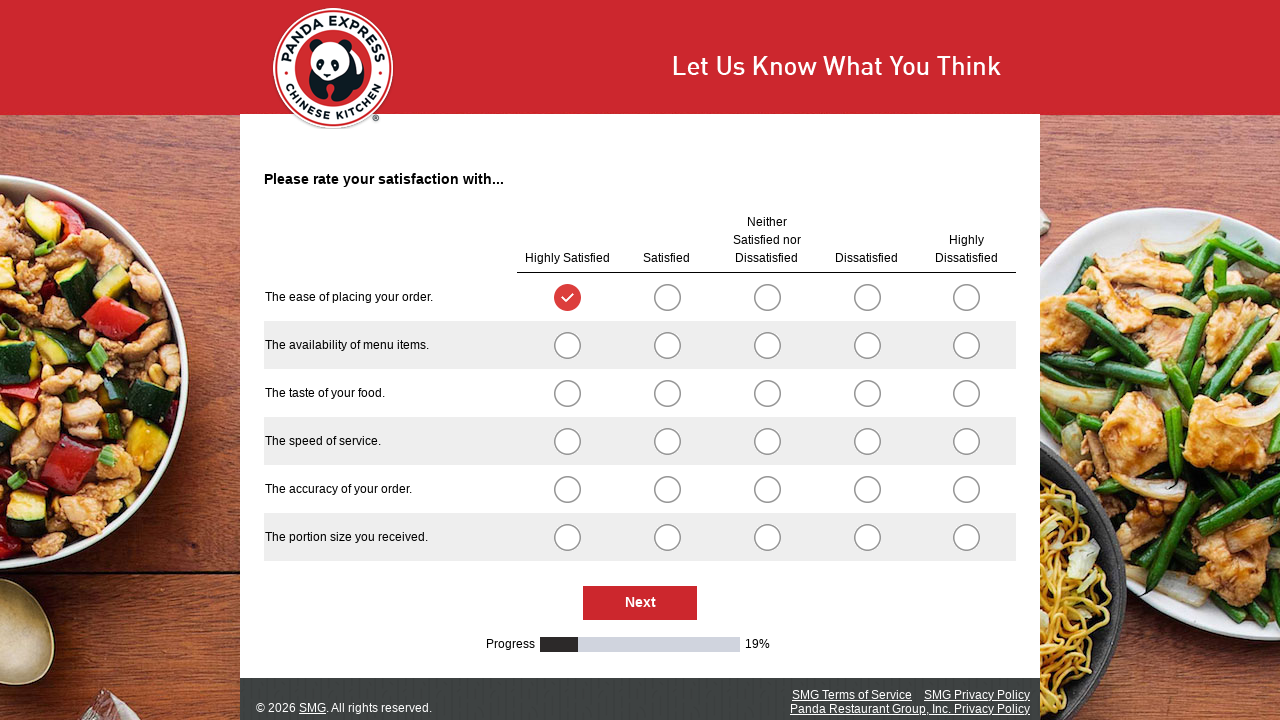

Selected first option for question group (radio button index 5) at (567, 345) on .radioSimpleInput >> nth=5
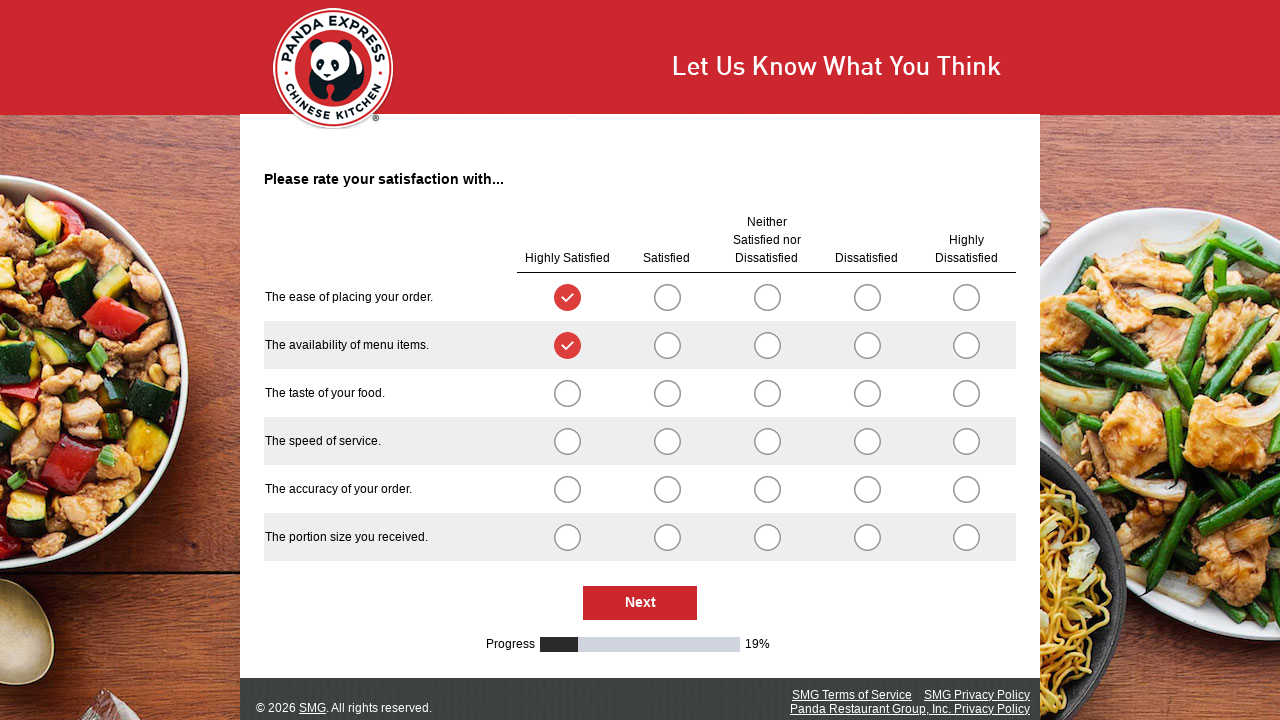

Selected first option for question group (radio button index 10) at (567, 393) on .radioSimpleInput >> nth=10
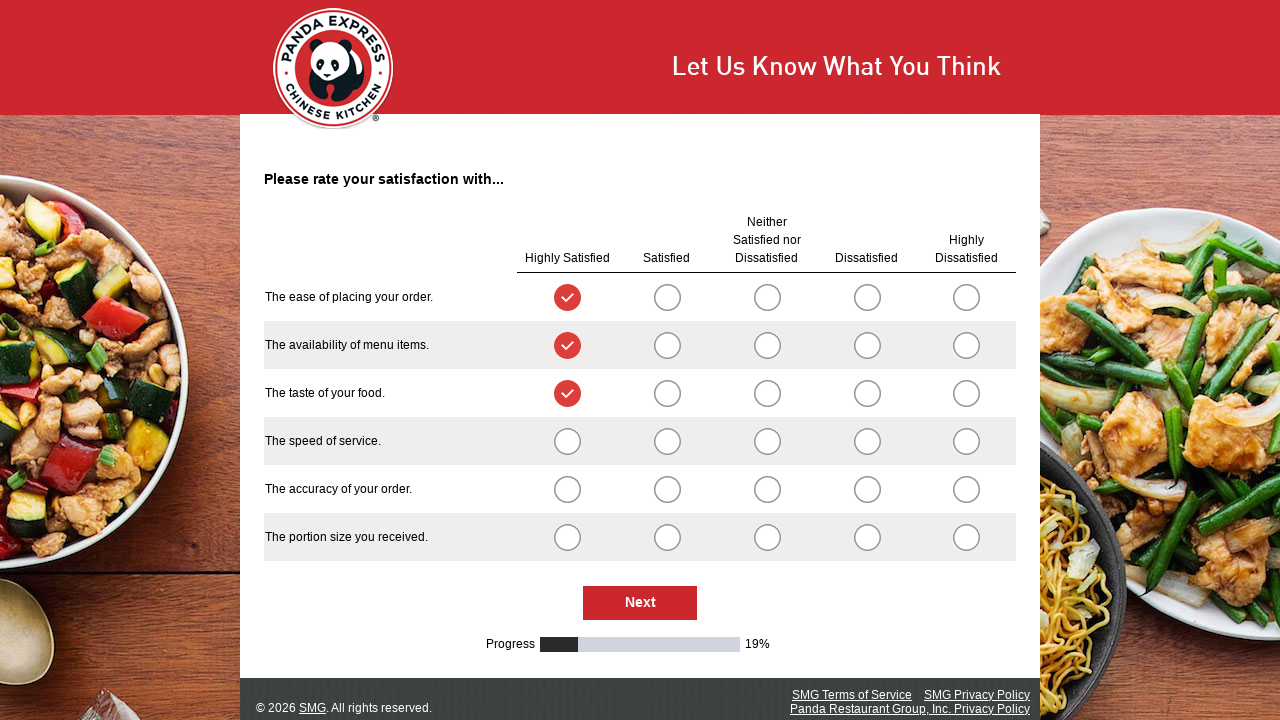

Selected first option for question group (radio button index 15) at (567, 441) on .radioSimpleInput >> nth=15
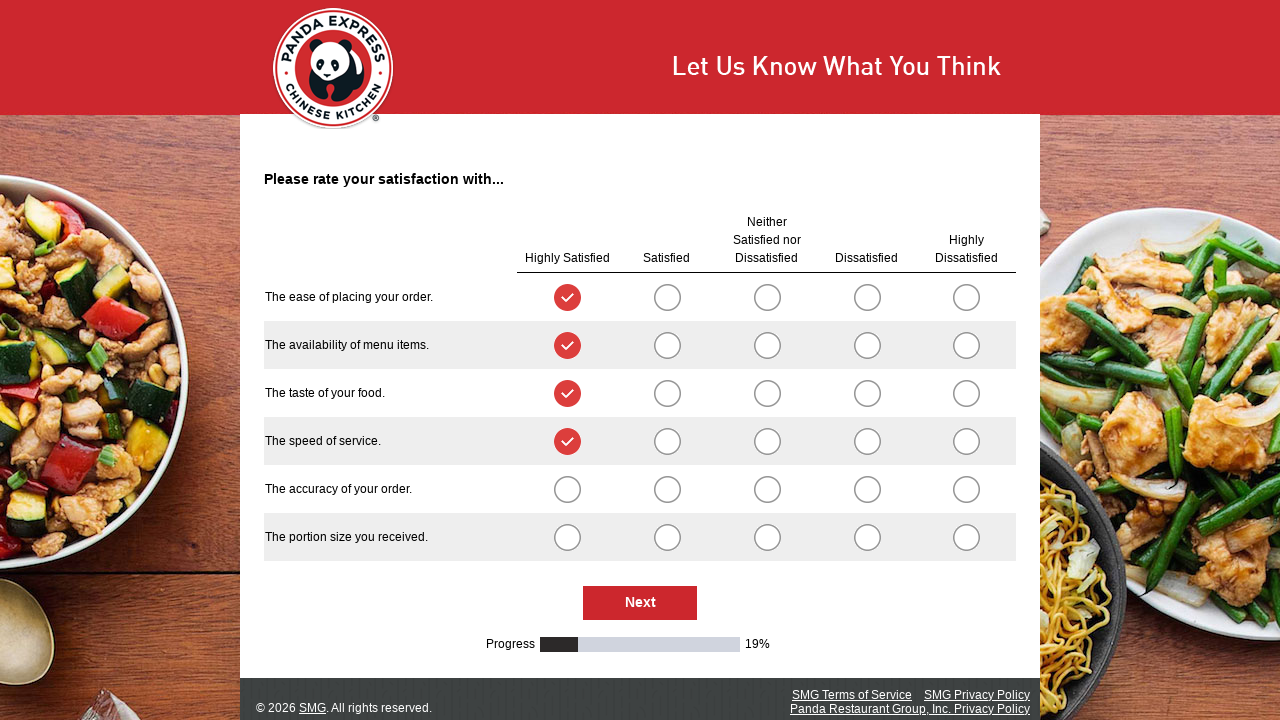

Selected first option for question group (radio button index 20) at (567, 489) on .radioSimpleInput >> nth=20
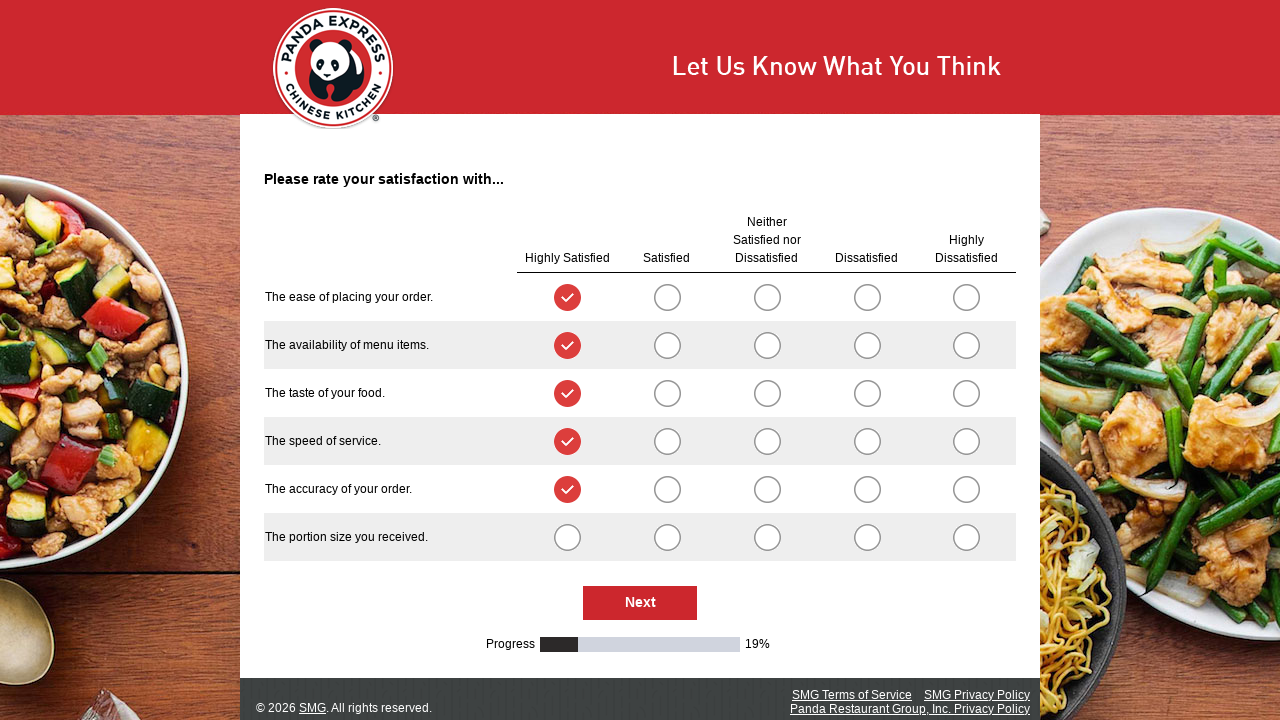

Selected first option for question group (radio button index 25) at (567, 537) on .radioSimpleInput >> nth=25
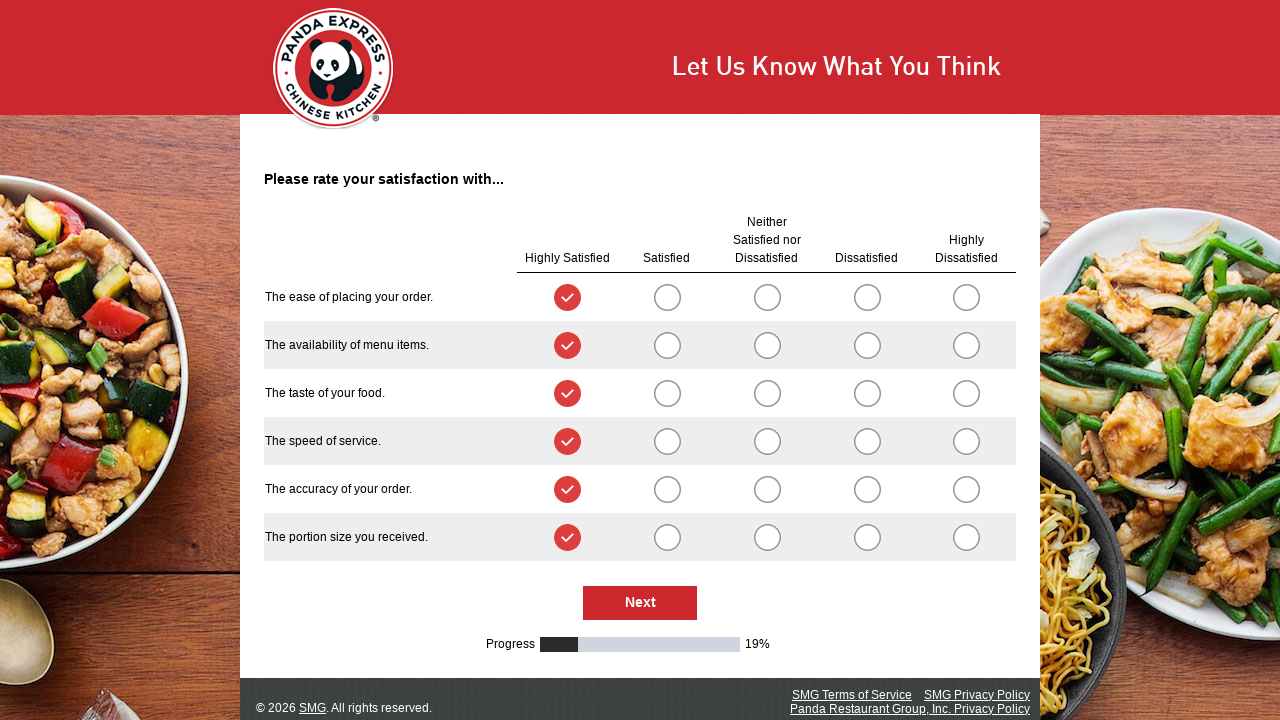

Checked for Next button (found 1)
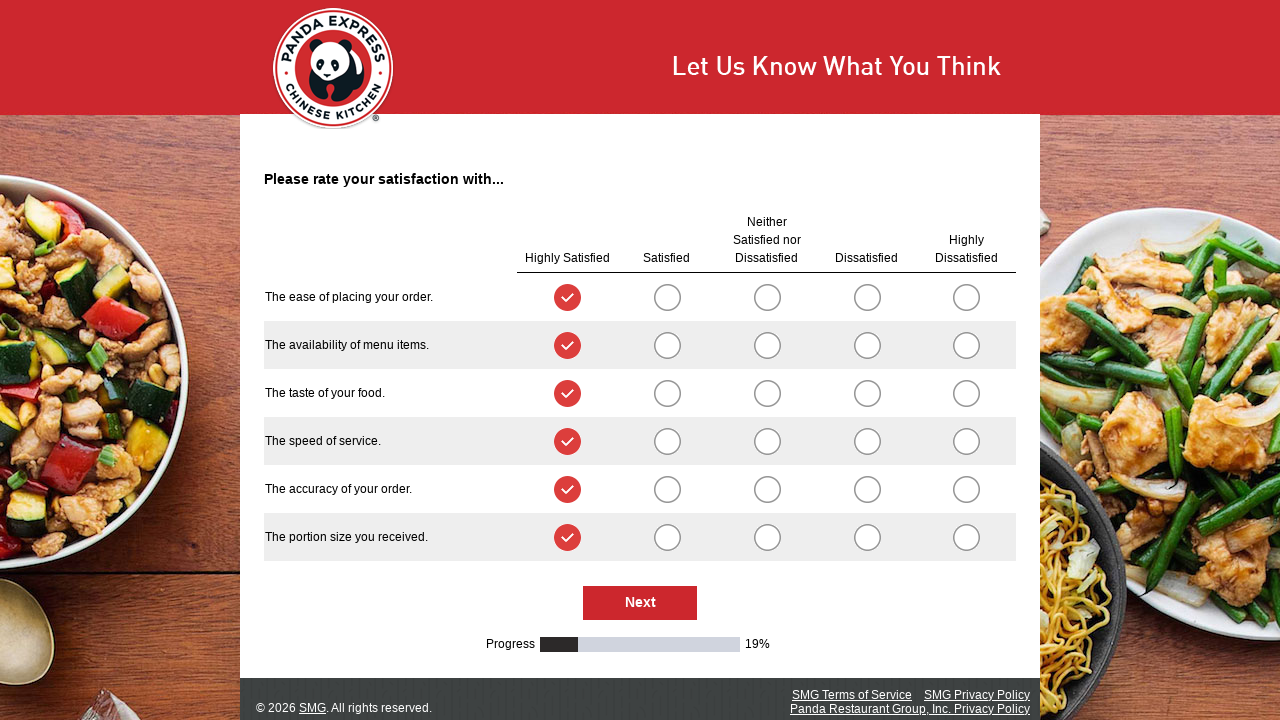

Clicked Next button to proceed to next survey page at (640, 603) on #NextButton
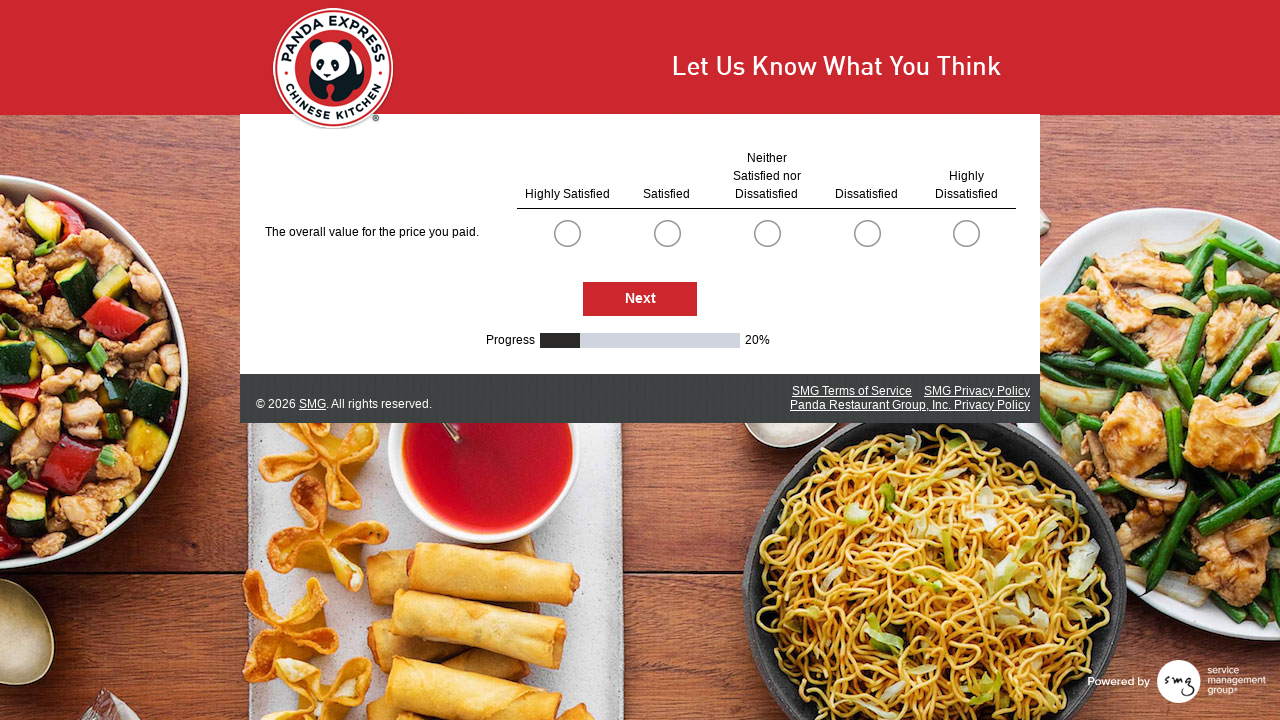

Checked for email input fields (found 0)
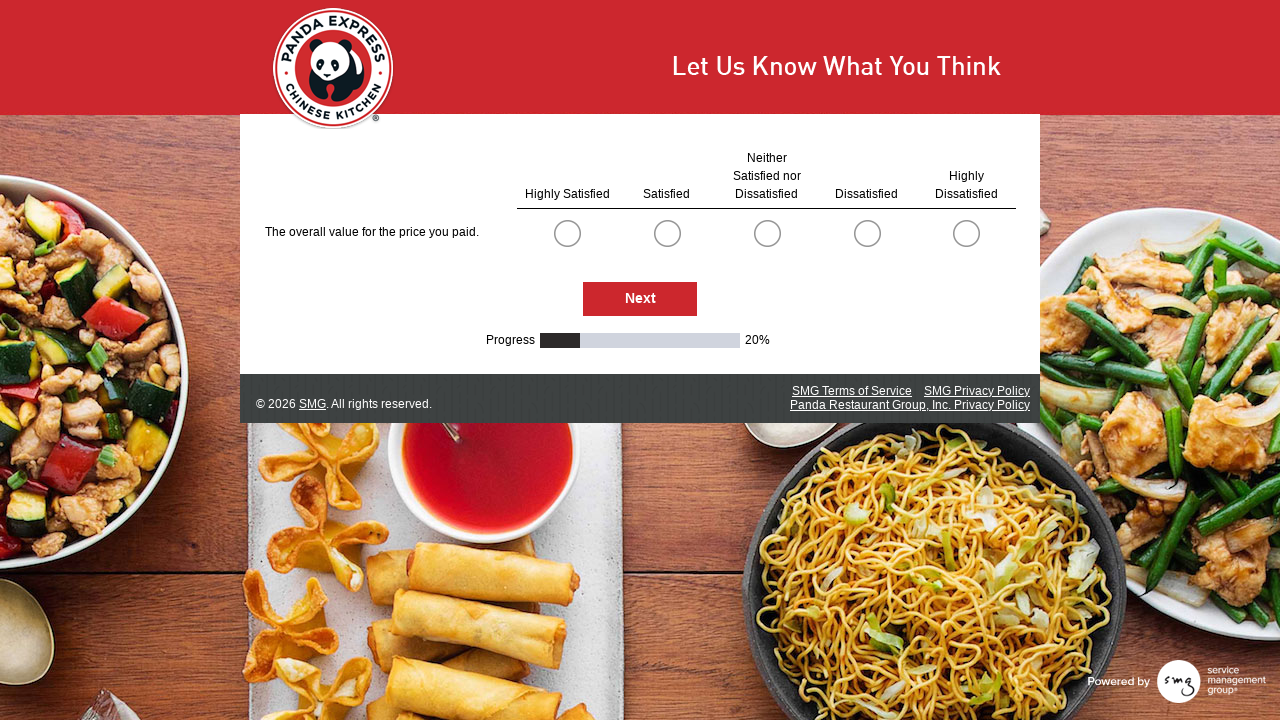

Located 5 radio buttons on the page
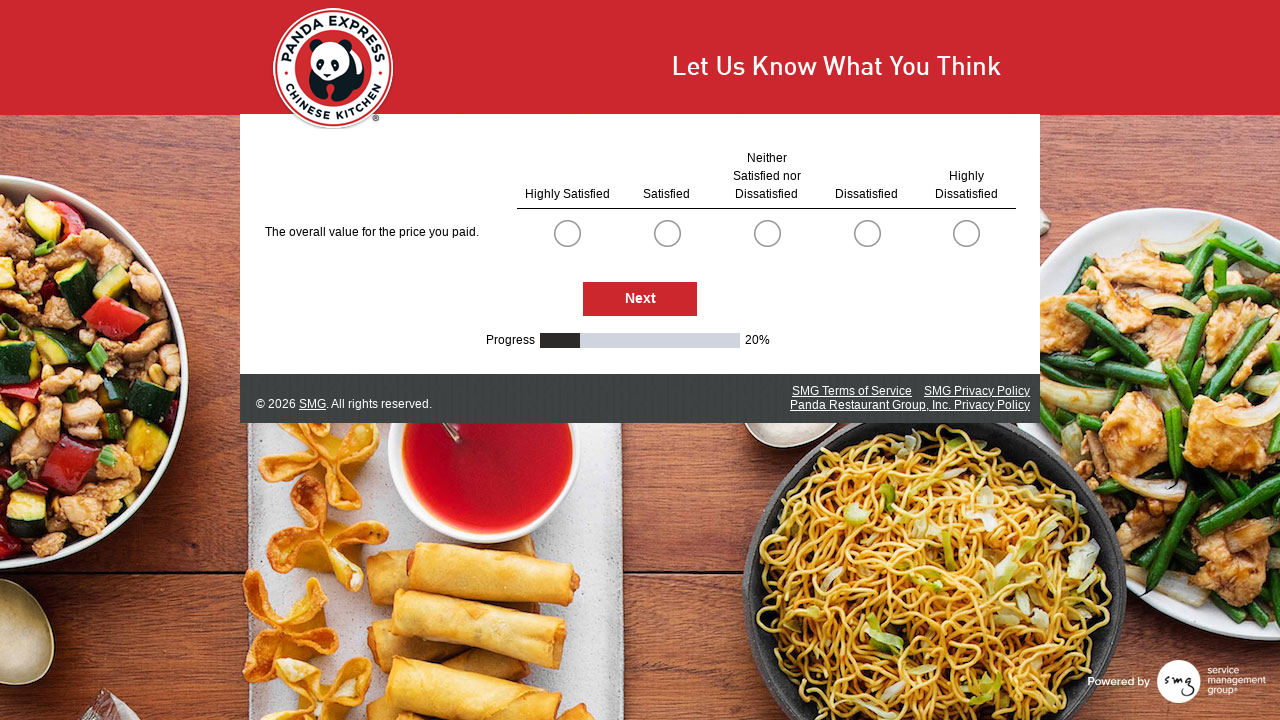

Selected first option for question group (radio button index 0) at (567, 233) on .radioSimpleInput >> nth=0
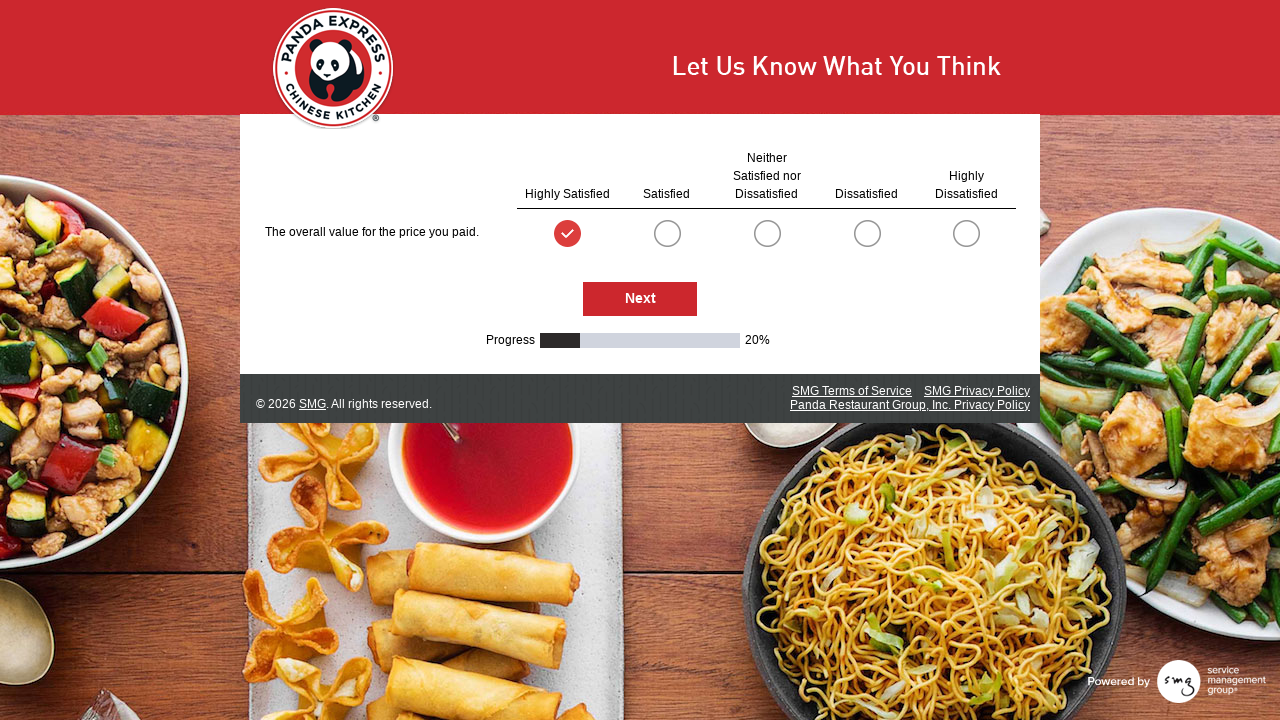

Checked for Next button (found 1)
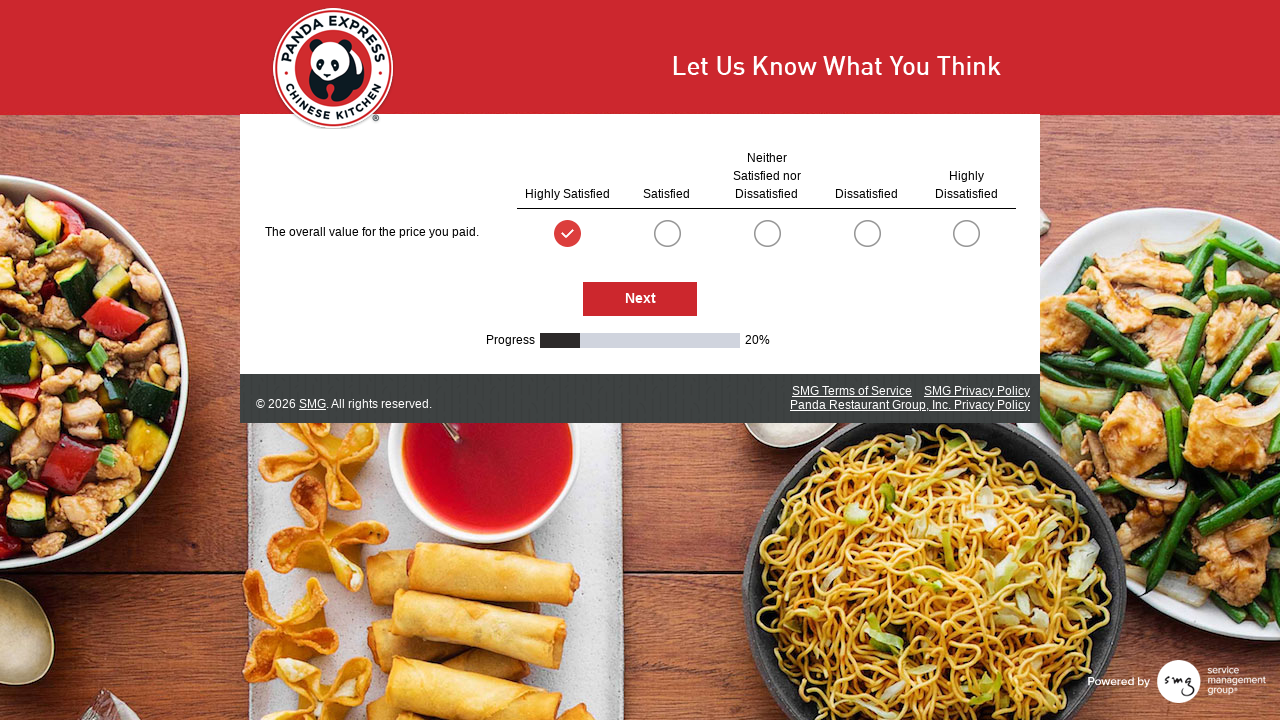

Clicked Next button to proceed to next survey page at (640, 299) on #NextButton
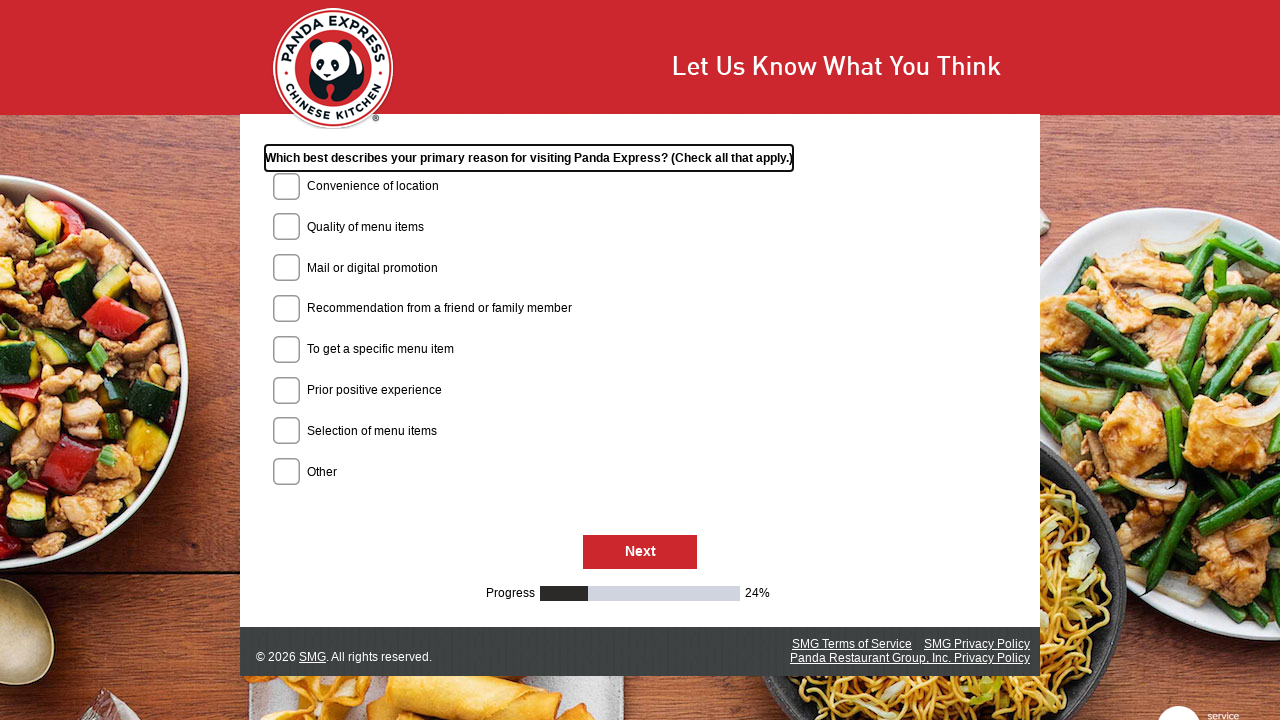

Checked for email input fields (found 0)
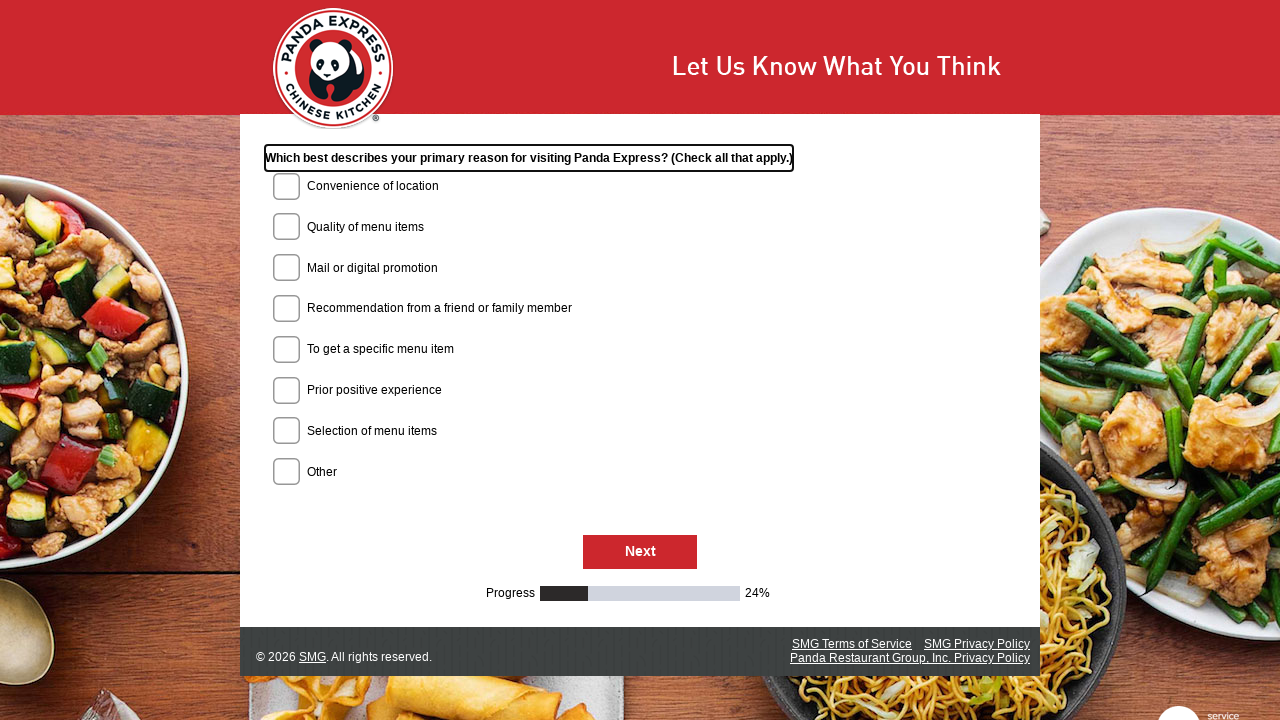

Located 0 radio buttons on the page
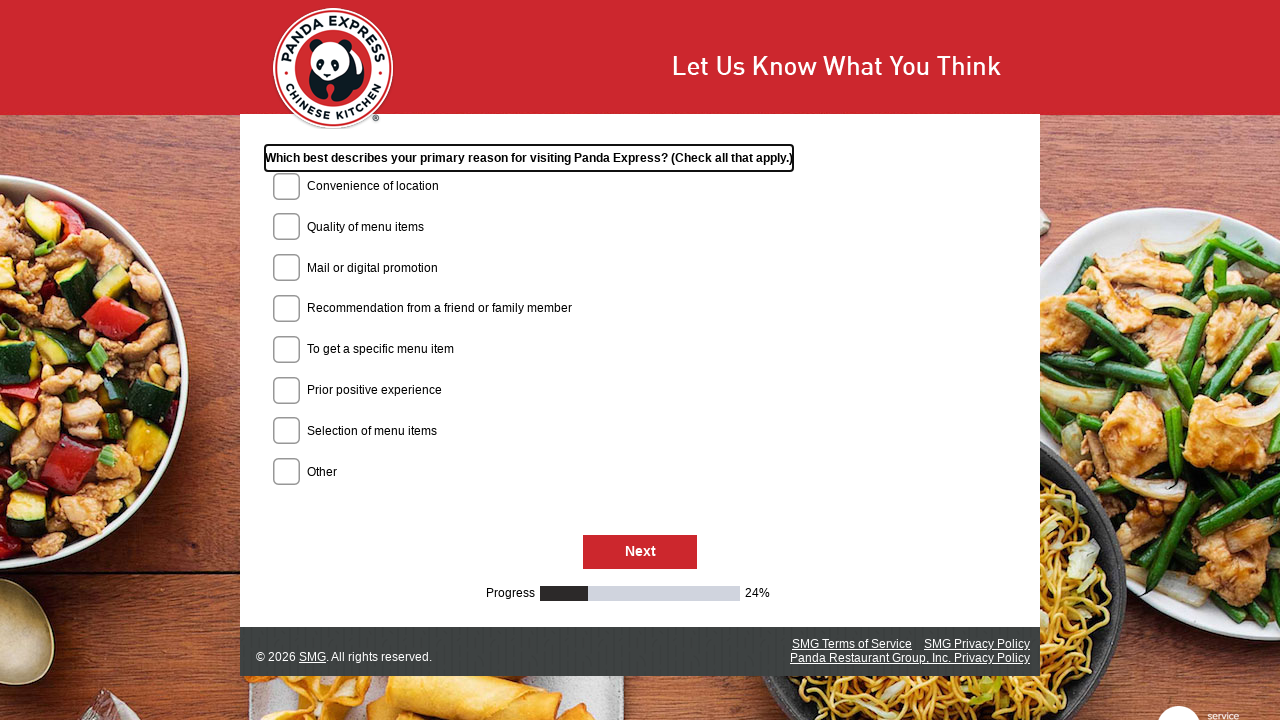

Checked for Next button (found 1)
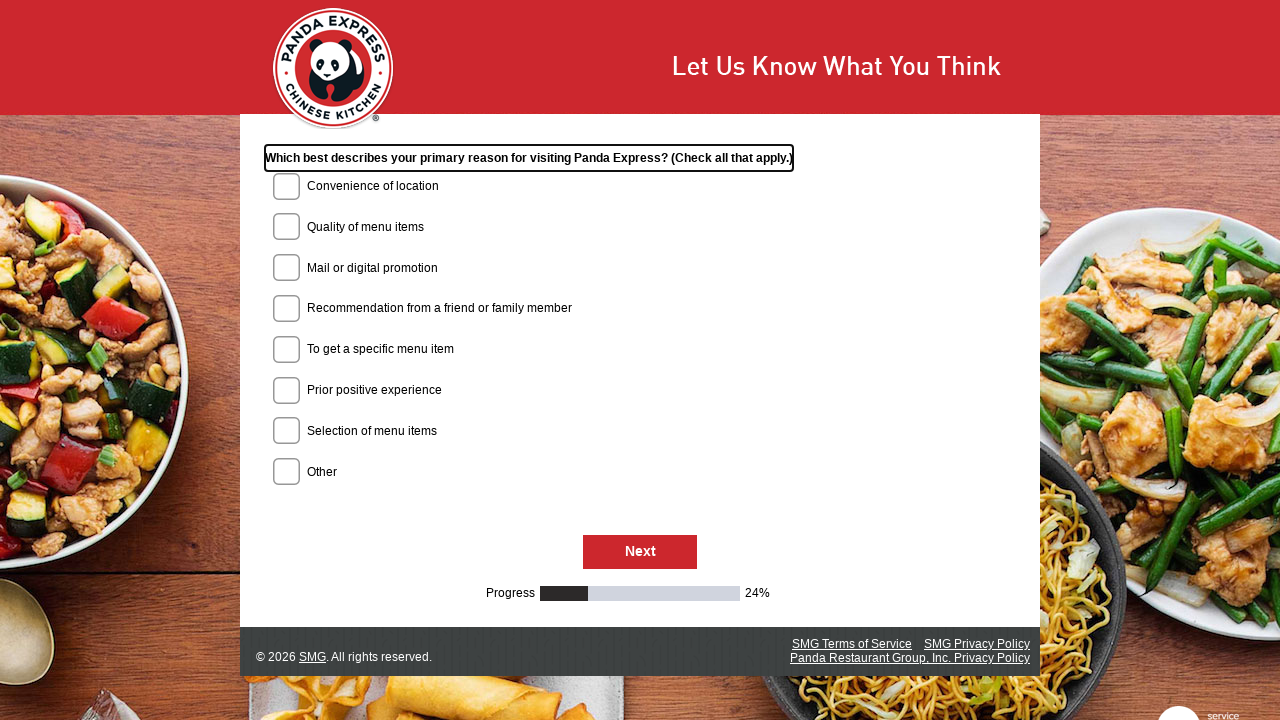

Clicked Next button to proceed to next survey page at (640, 553) on #NextButton
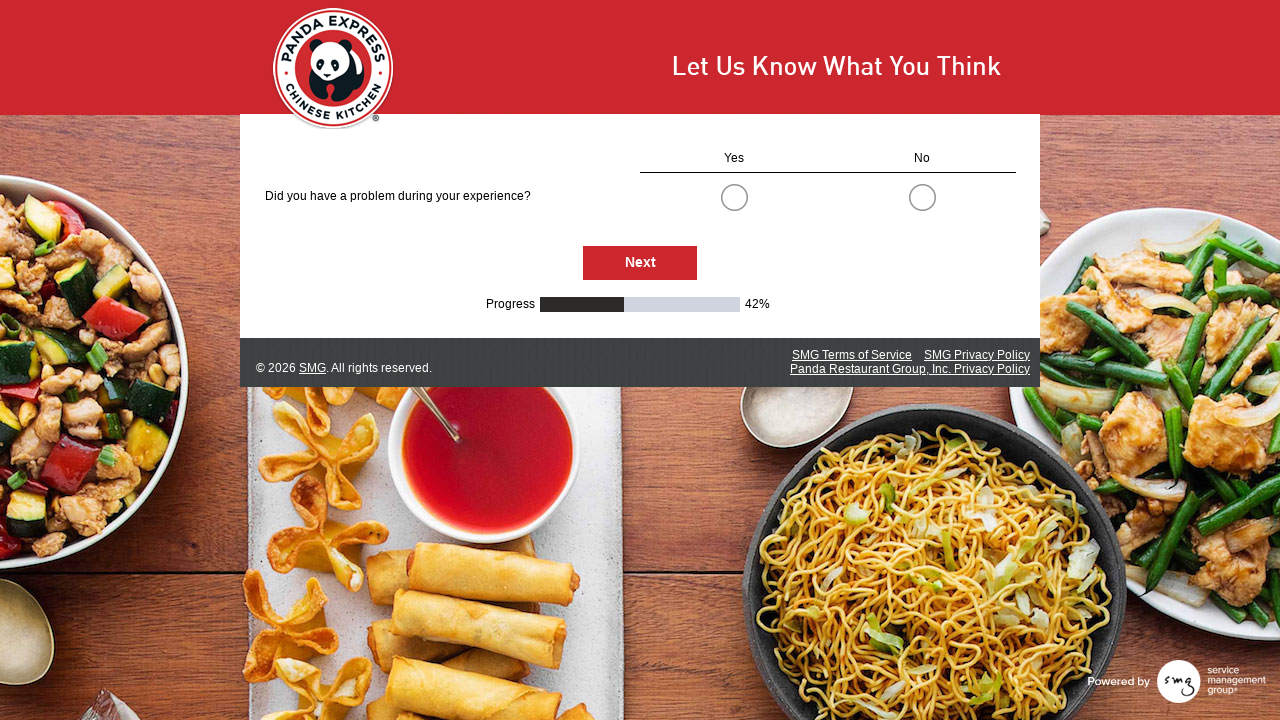

Checked for email input fields (found 0)
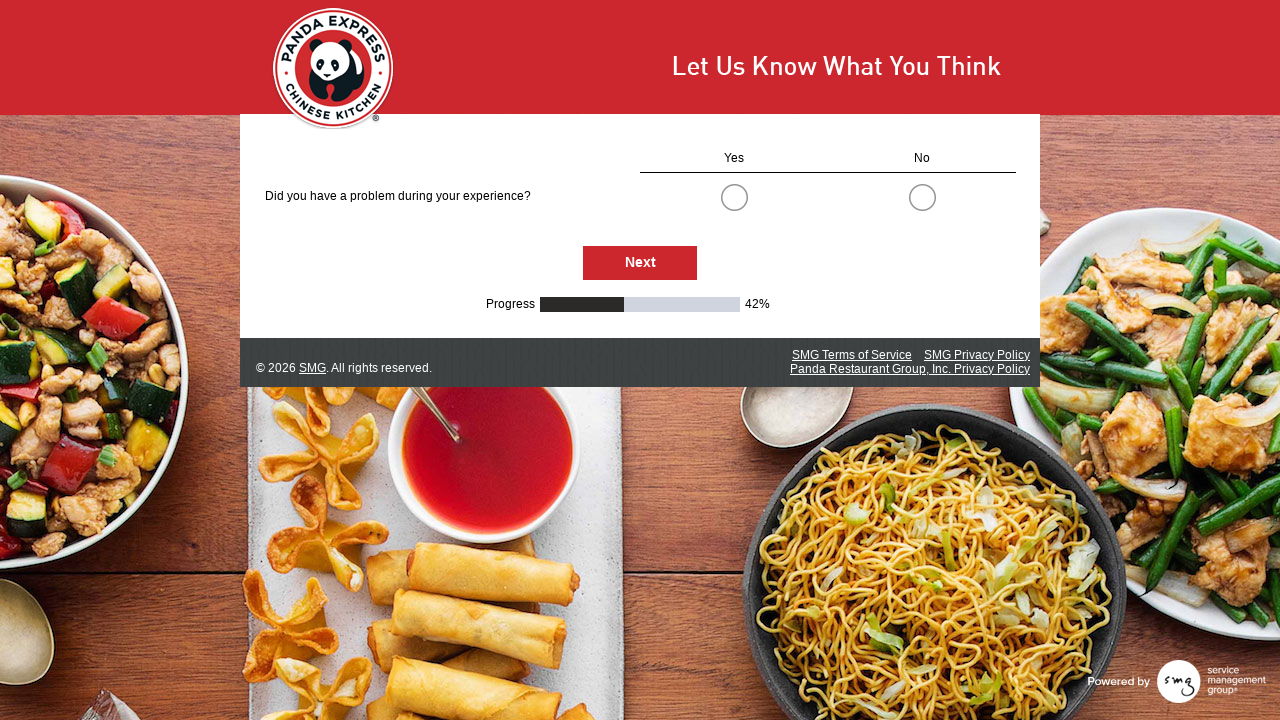

Located 2 radio buttons on the page
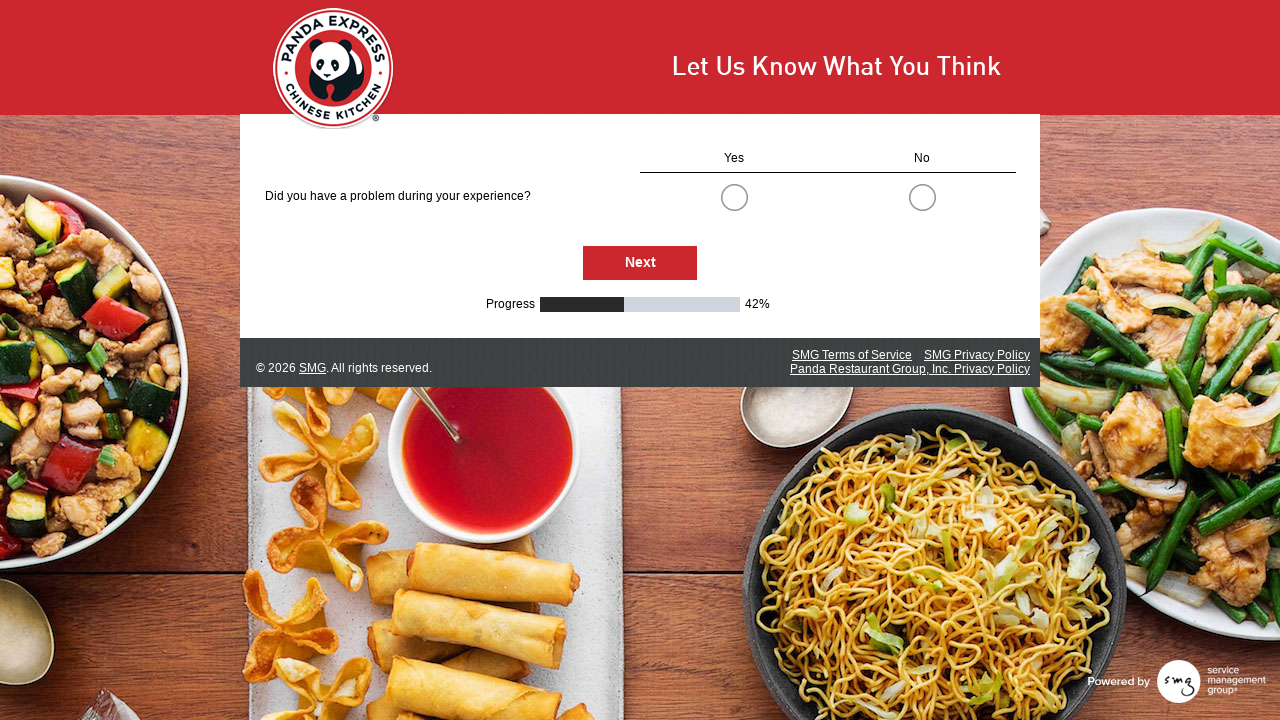

Selected first option for question group (radio button index 0) at (734, 197) on .radioSimpleInput >> nth=0
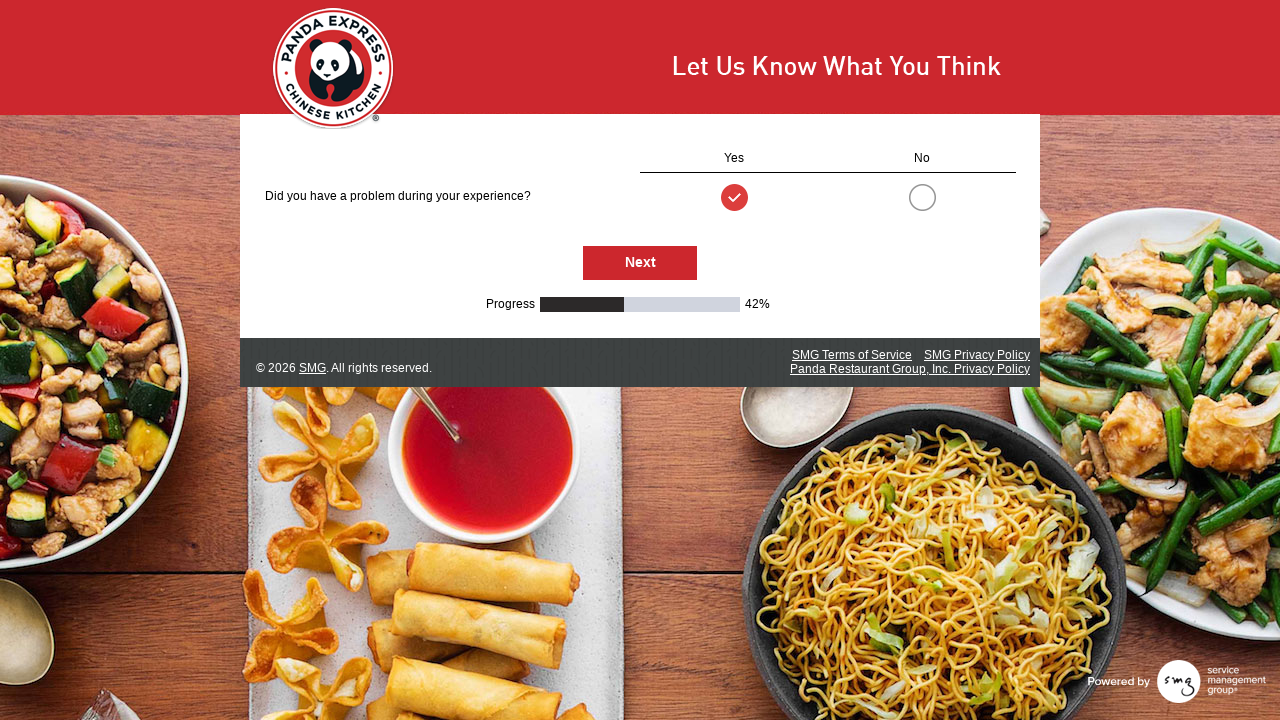

Checked for Next button (found 1)
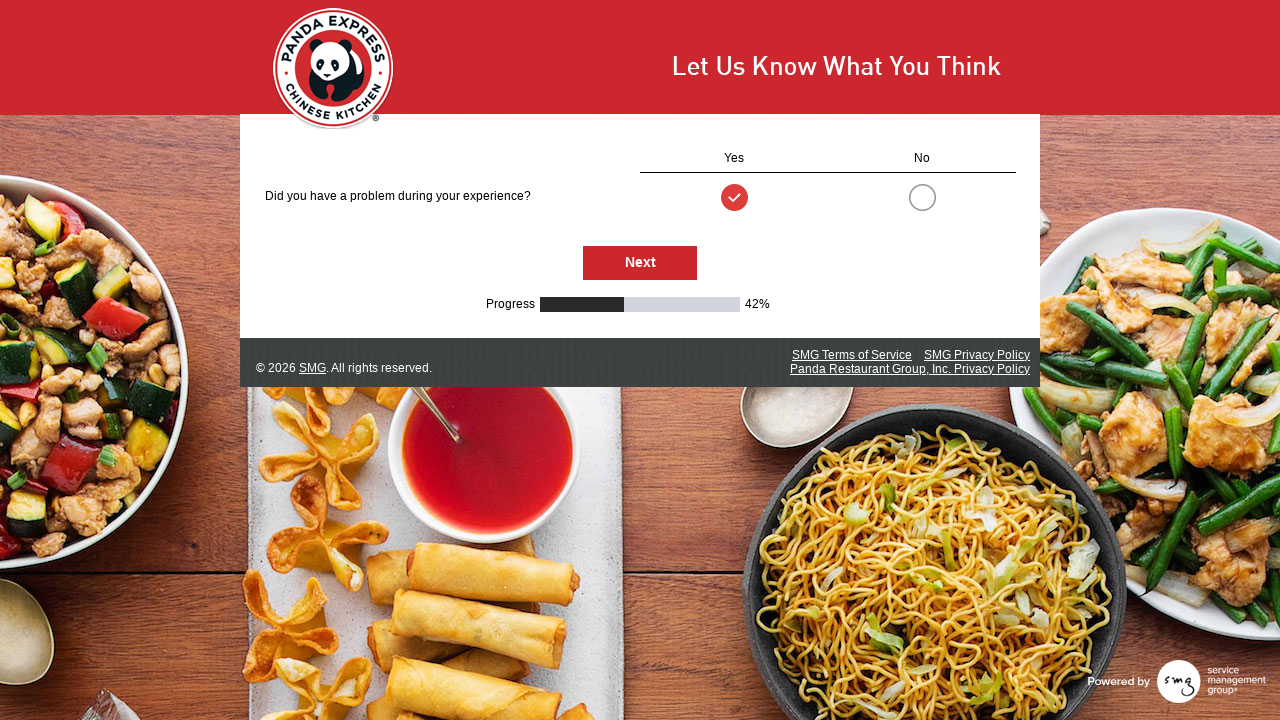

Clicked Next button to proceed to next survey page at (640, 263) on #NextButton
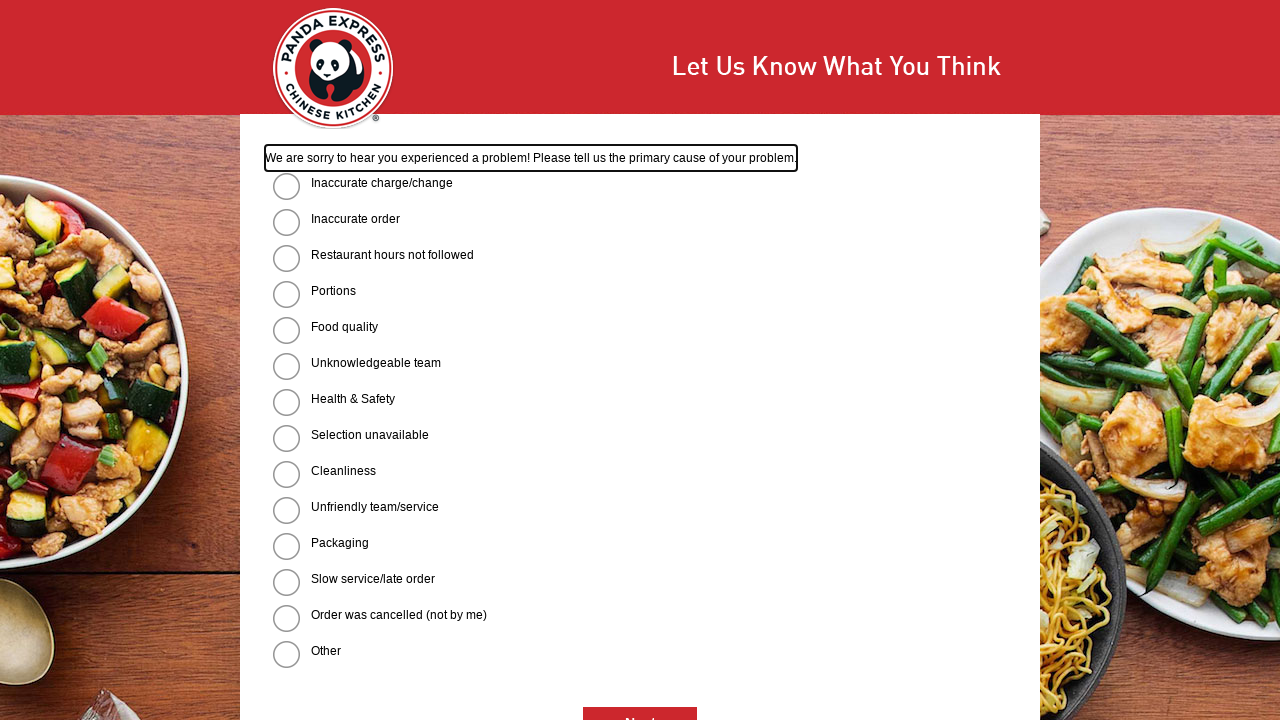

Checked for email input fields (found 0)
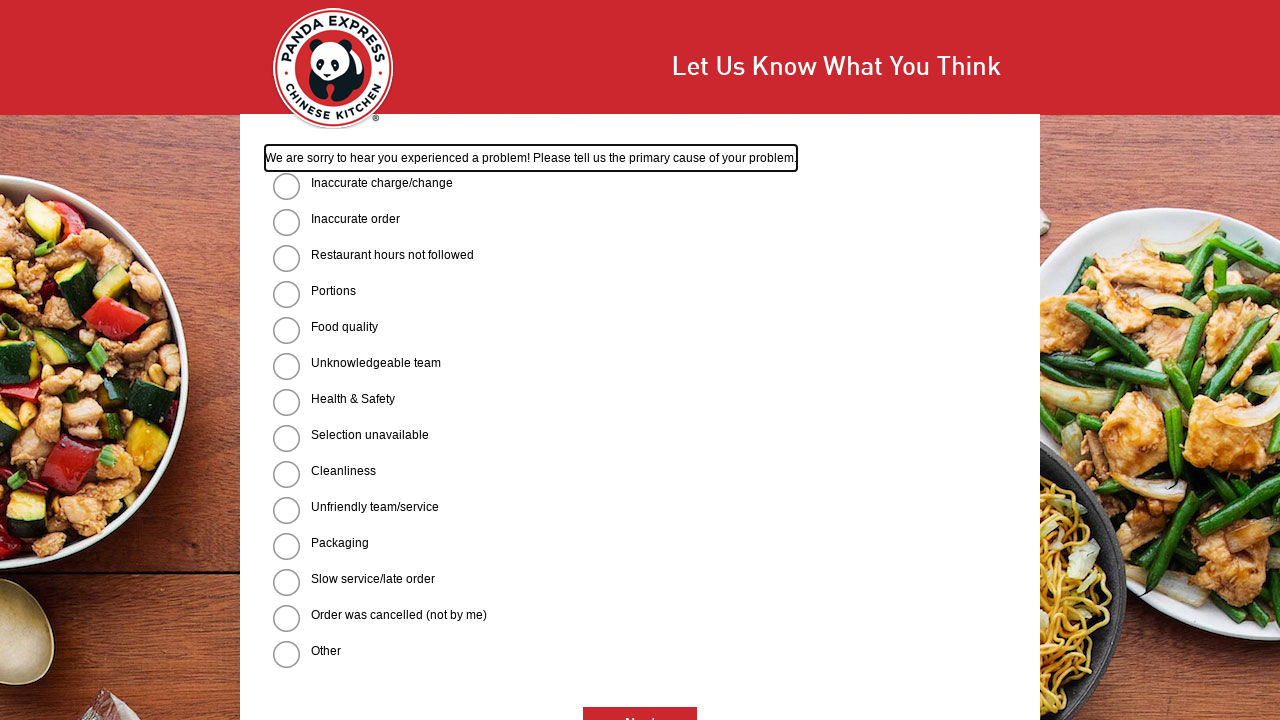

Located 14 radio buttons on the page
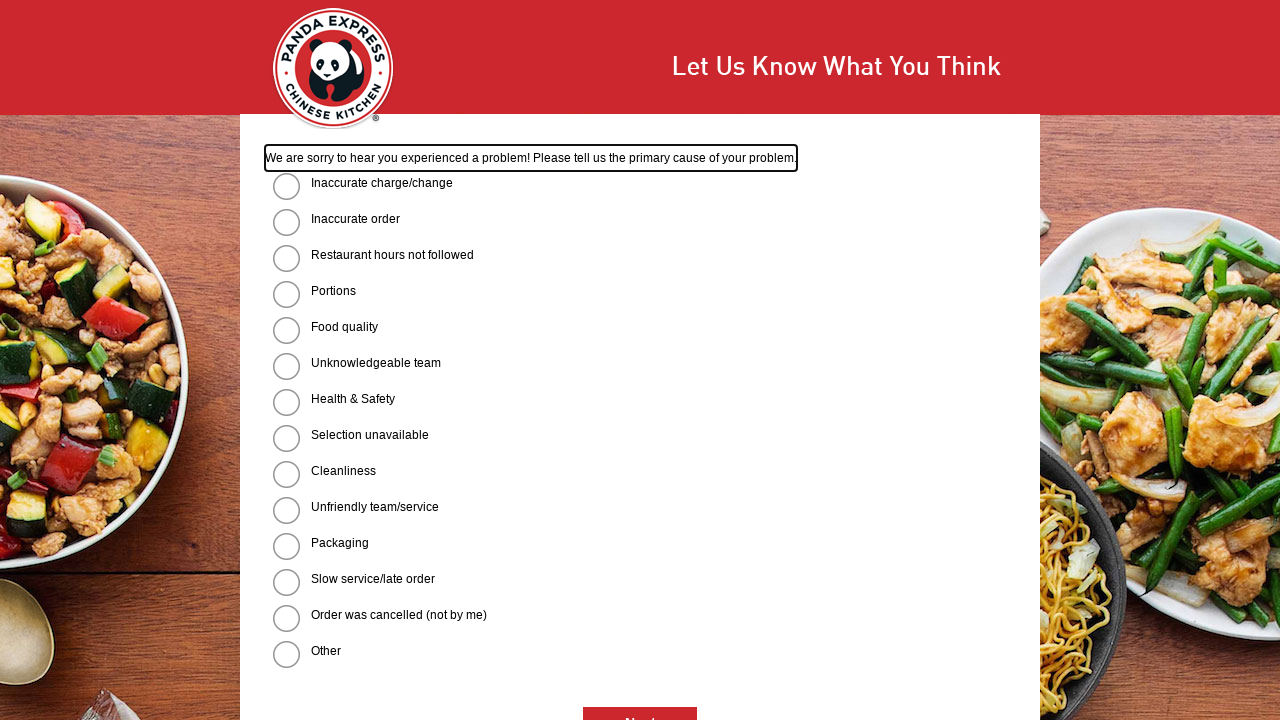

Selected first option for question group (radio button index 0) at (286, 186) on .radioSimpleInput >> nth=0
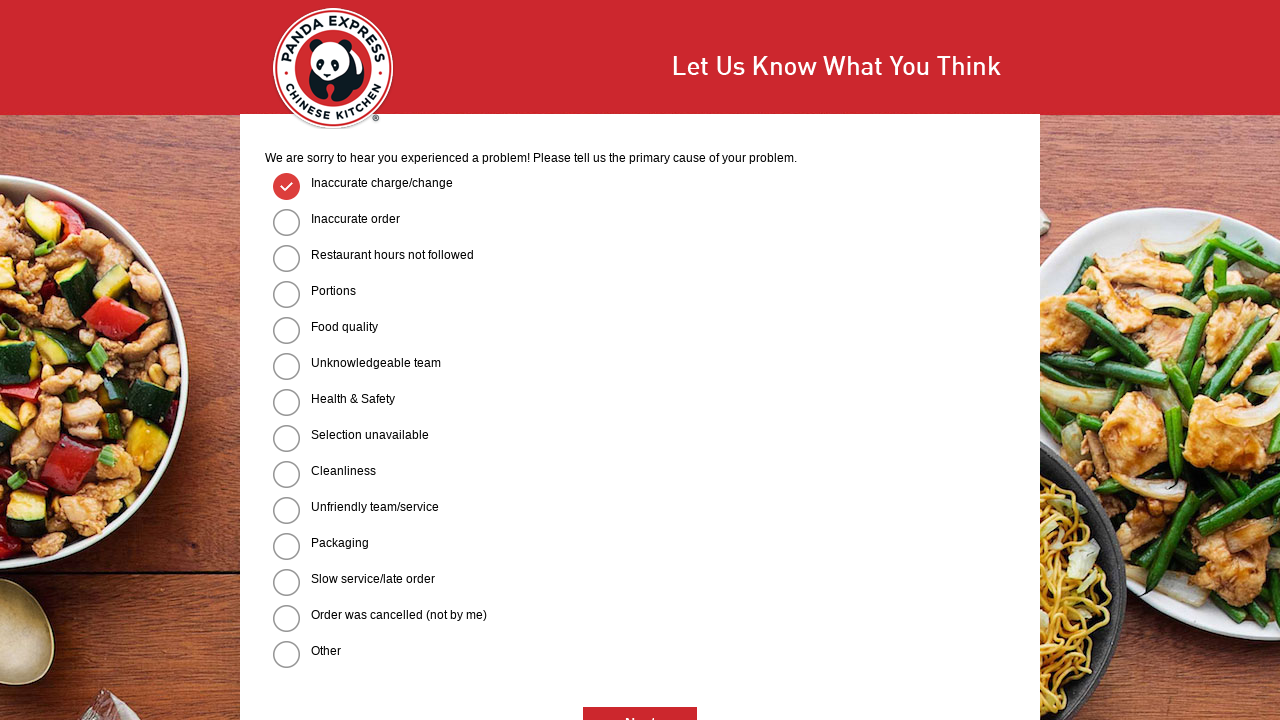

Selected first option for question group (radio button index 5) at (286, 366) on .radioSimpleInput >> nth=5
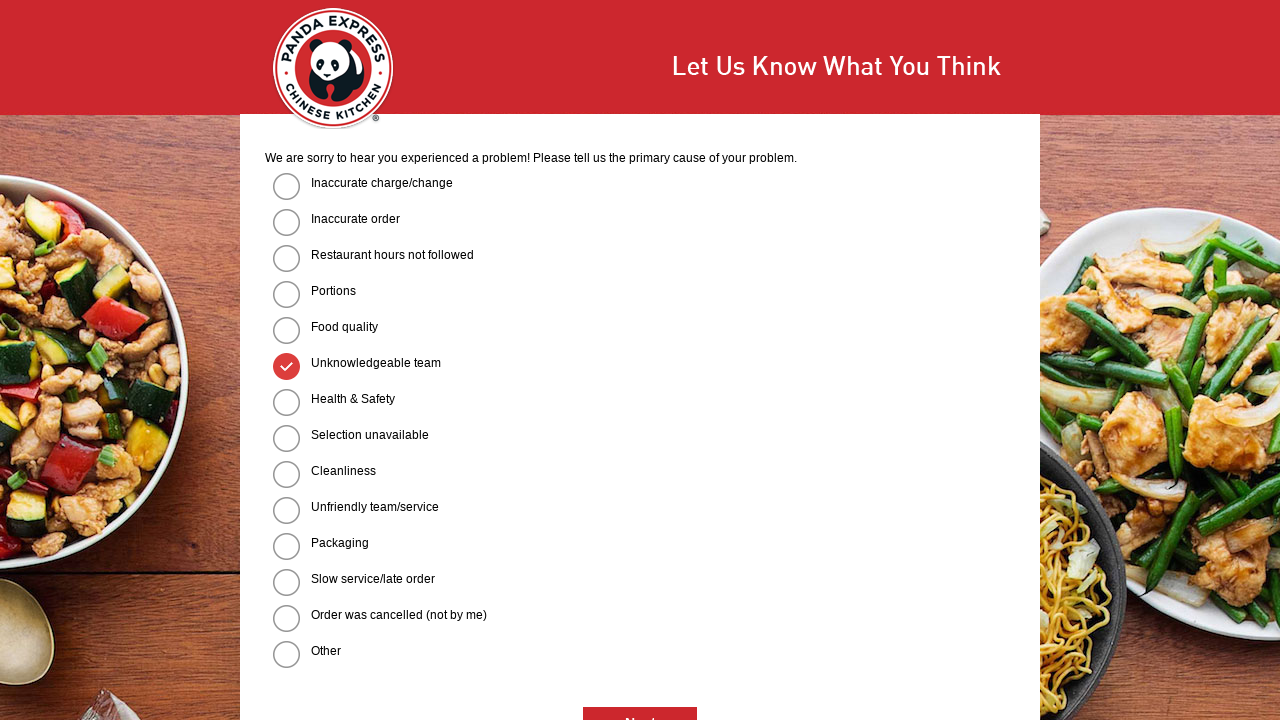

Selected first option for question group (radio button index 10) at (286, 546) on .radioSimpleInput >> nth=10
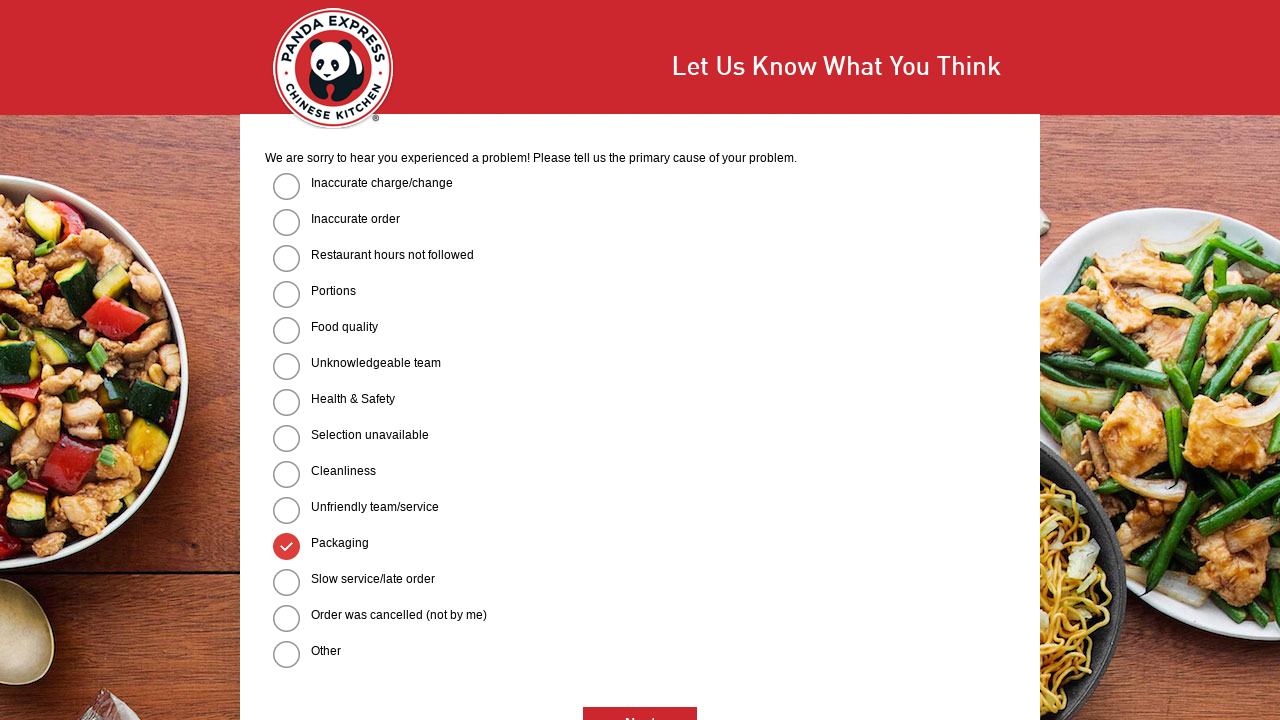

Checked for Next button (found 1)
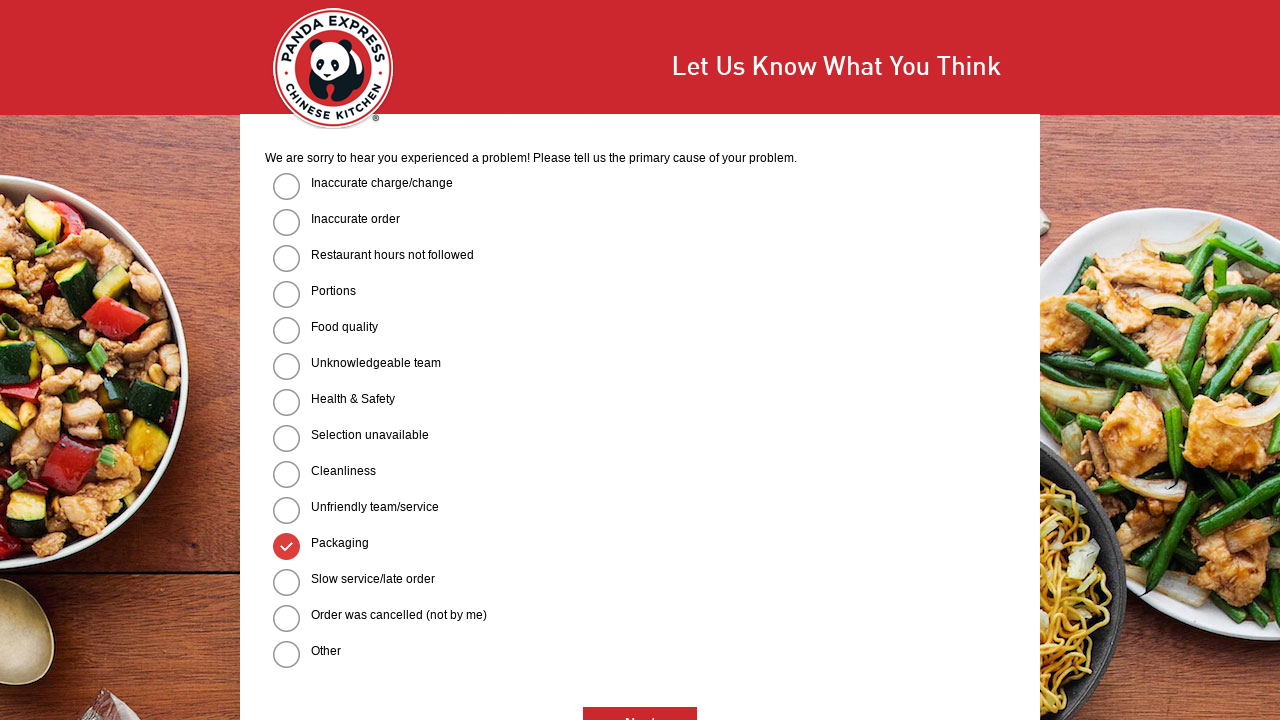

Clicked Next button to proceed to next survey page at (640, 703) on #NextButton
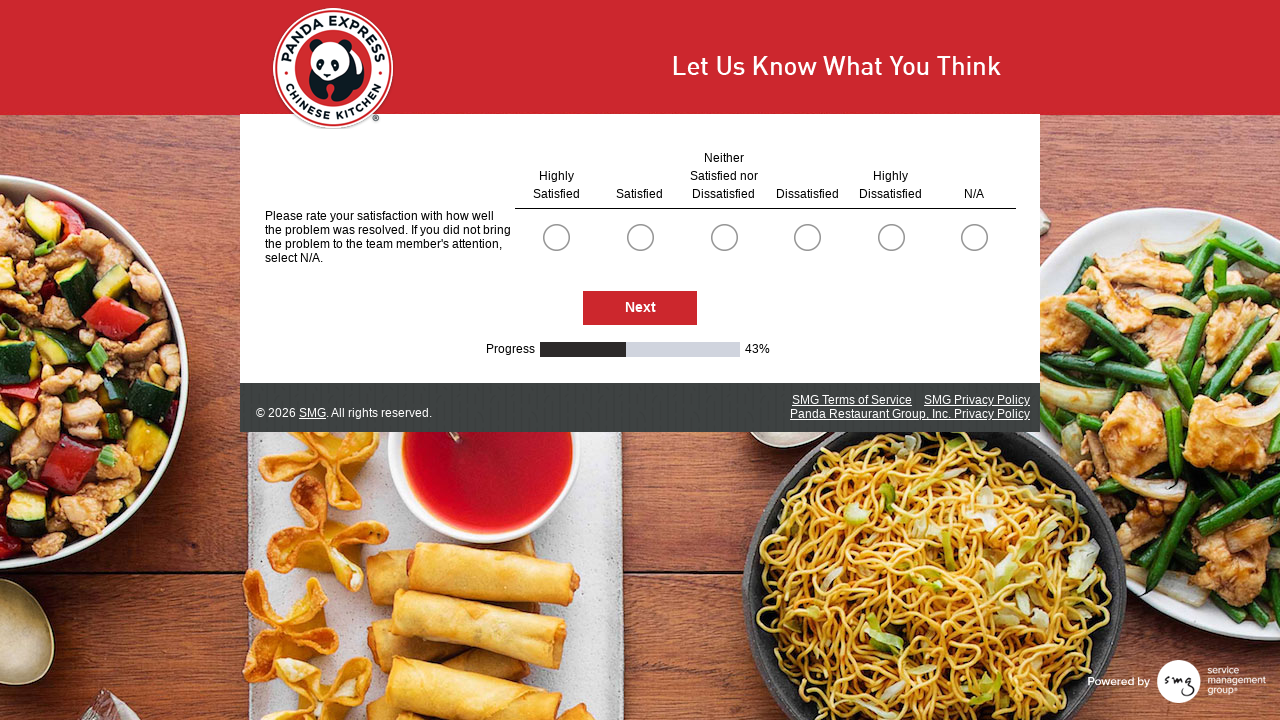

Checked for email input fields (found 0)
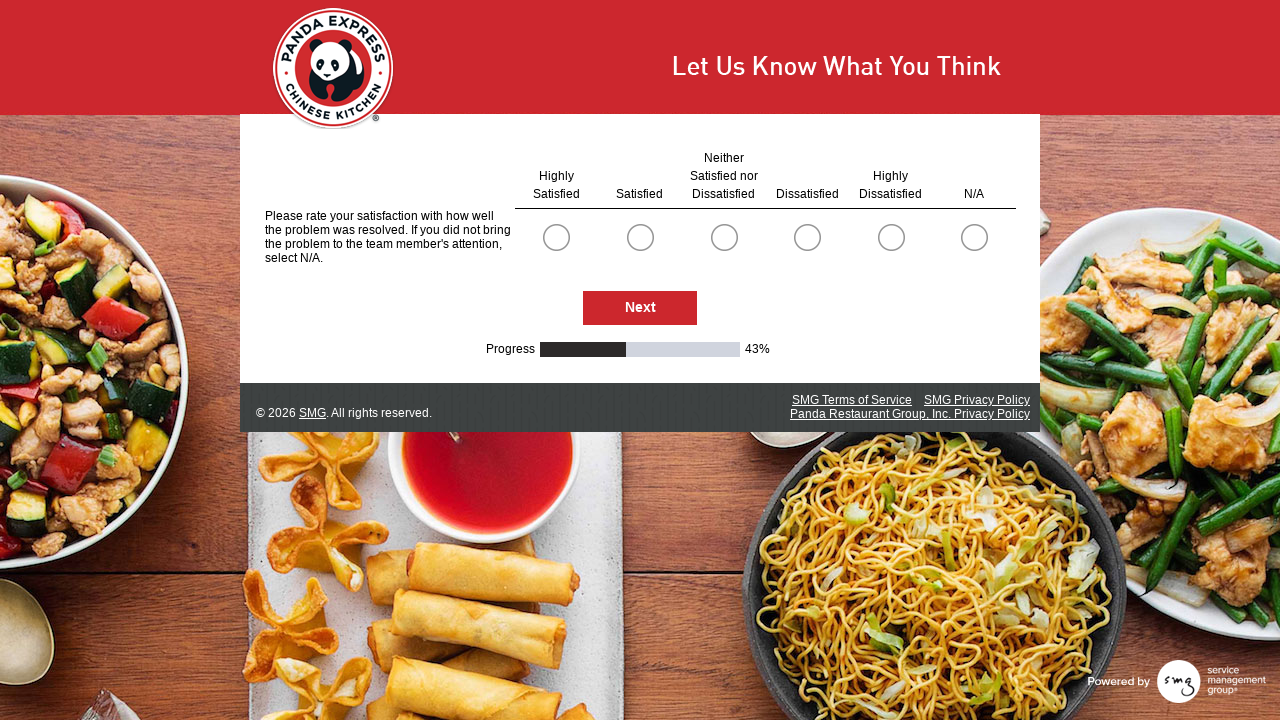

Located 6 radio buttons on the page
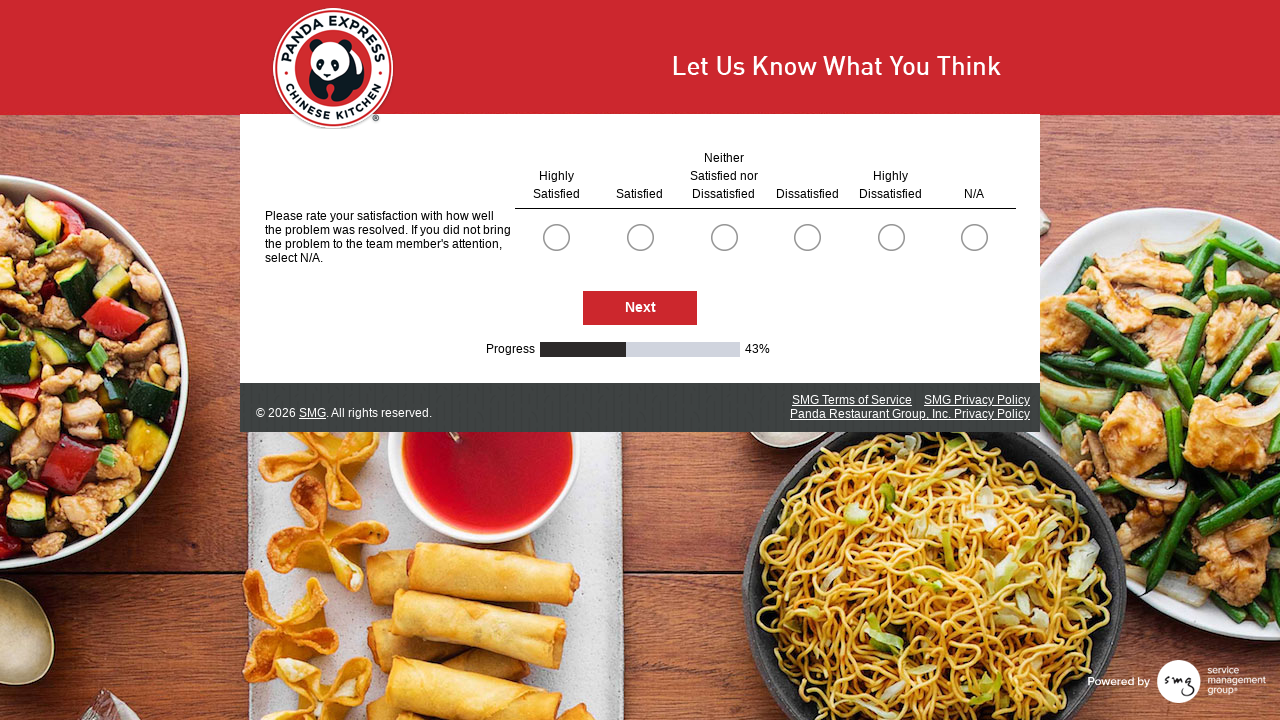

Selected first option for question group (radio button index 0) at (556, 237) on .radioSimpleInput >> nth=0
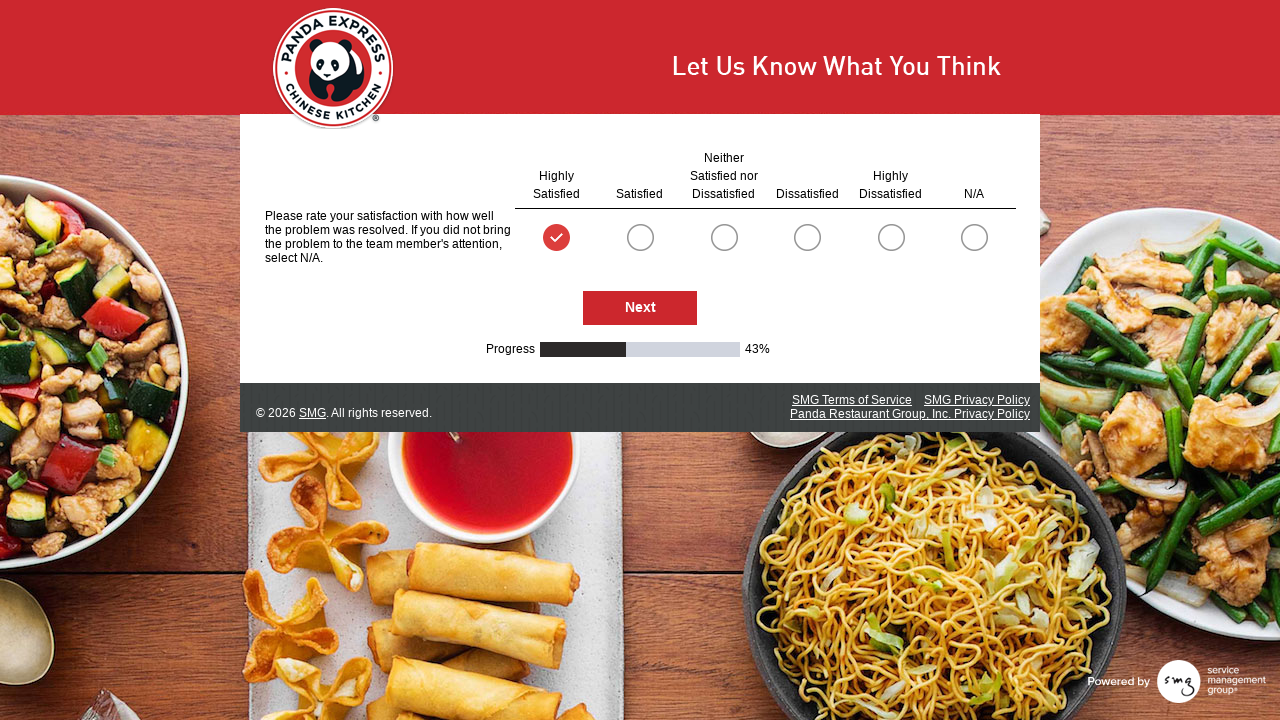

Selected first option for question group (radio button index 5) at (974, 237) on .radioSimpleInput >> nth=5
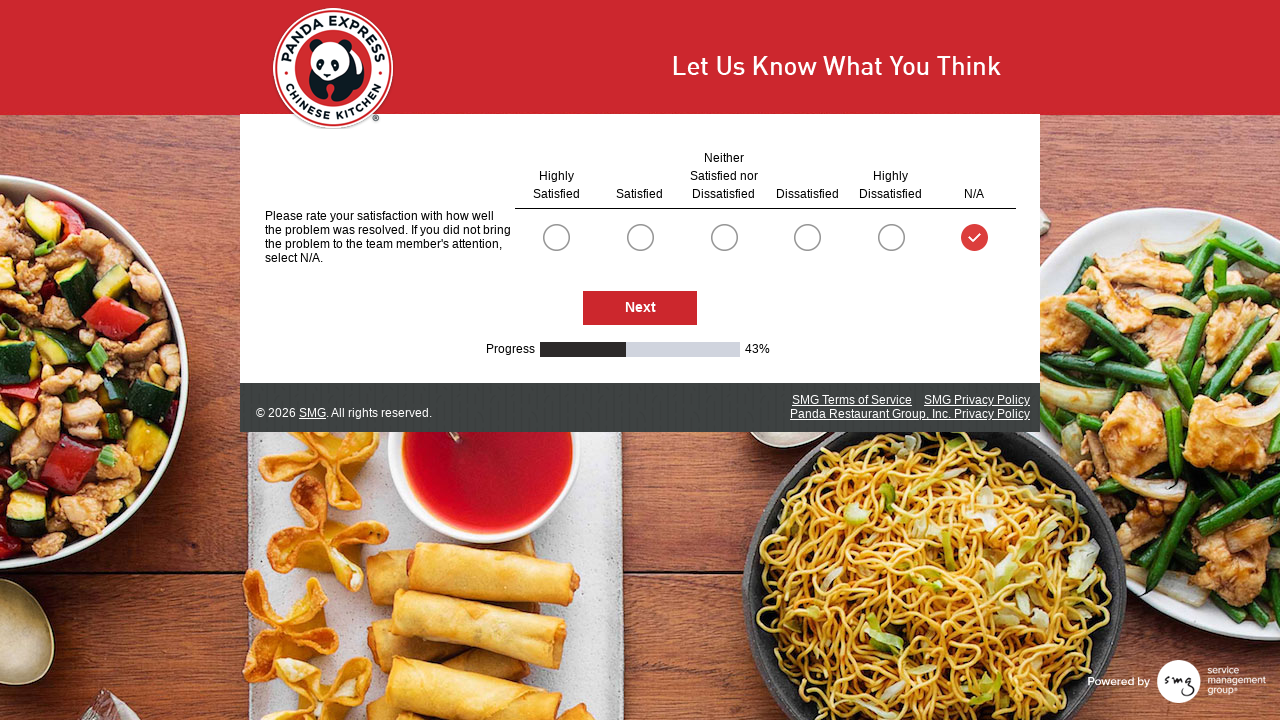

Checked for Next button (found 1)
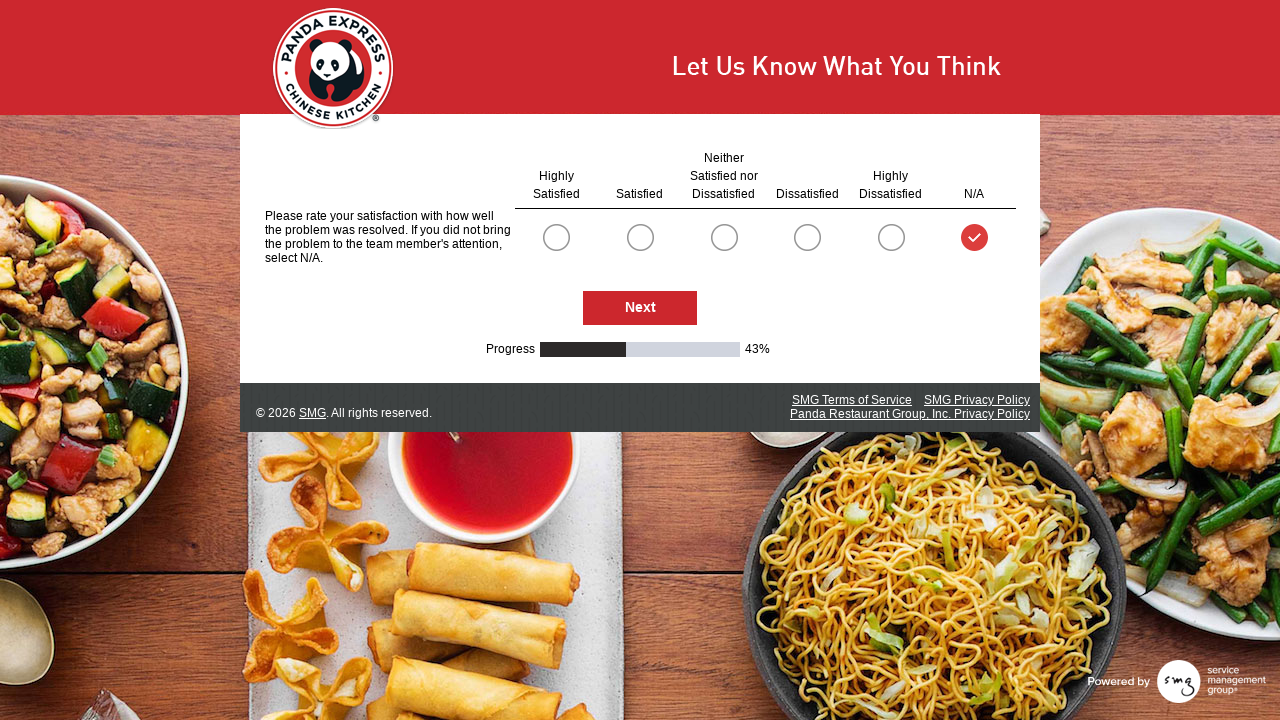

Clicked Next button to proceed to next survey page at (640, 309) on #NextButton
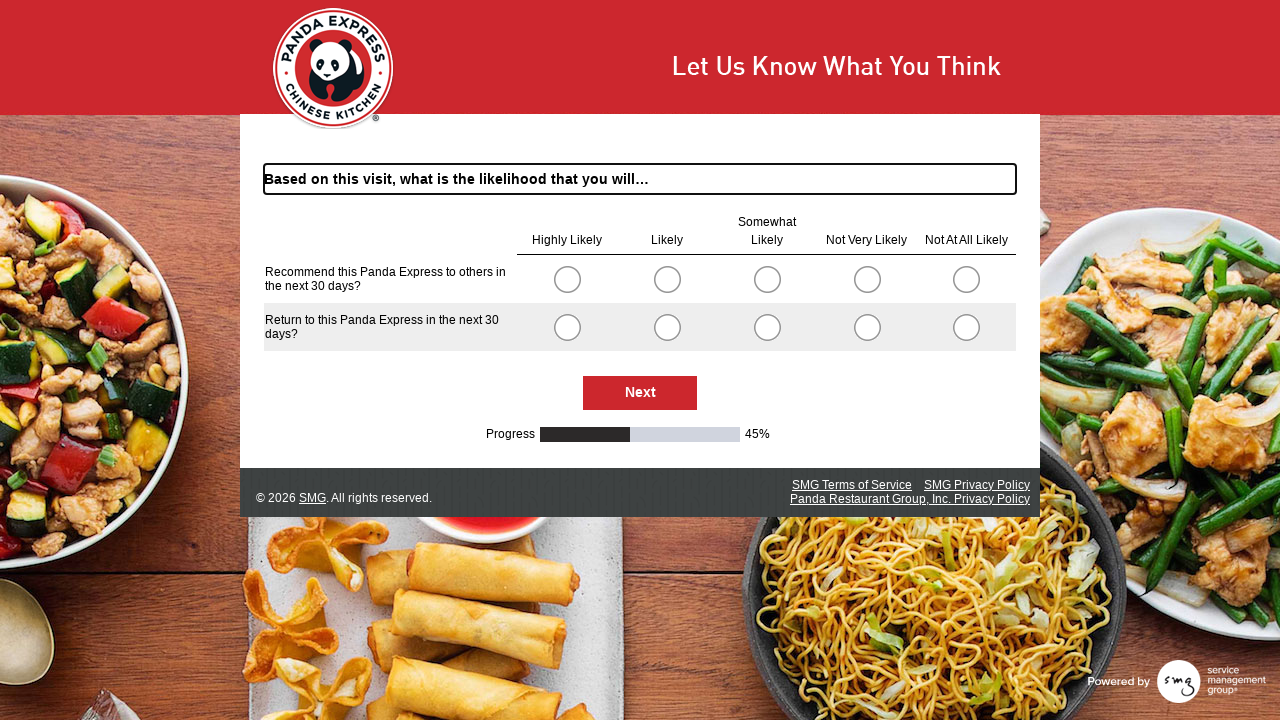

Checked for email input fields (found 0)
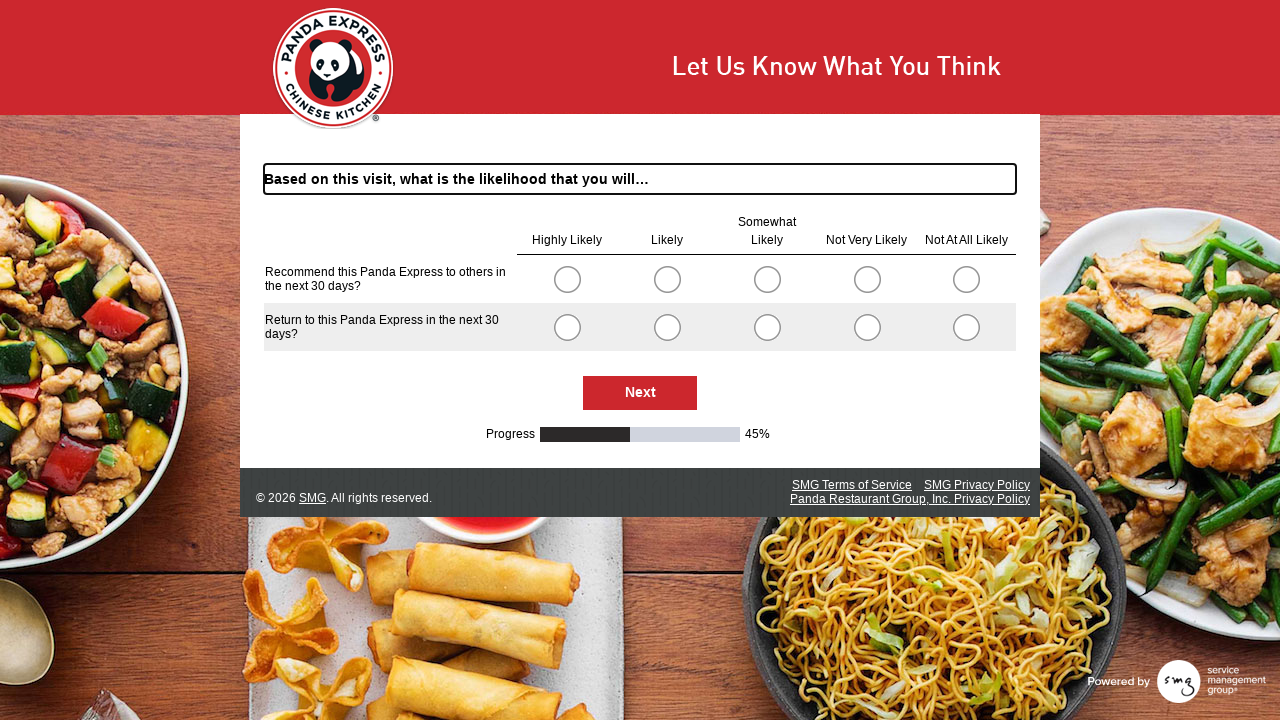

Located 10 radio buttons on the page
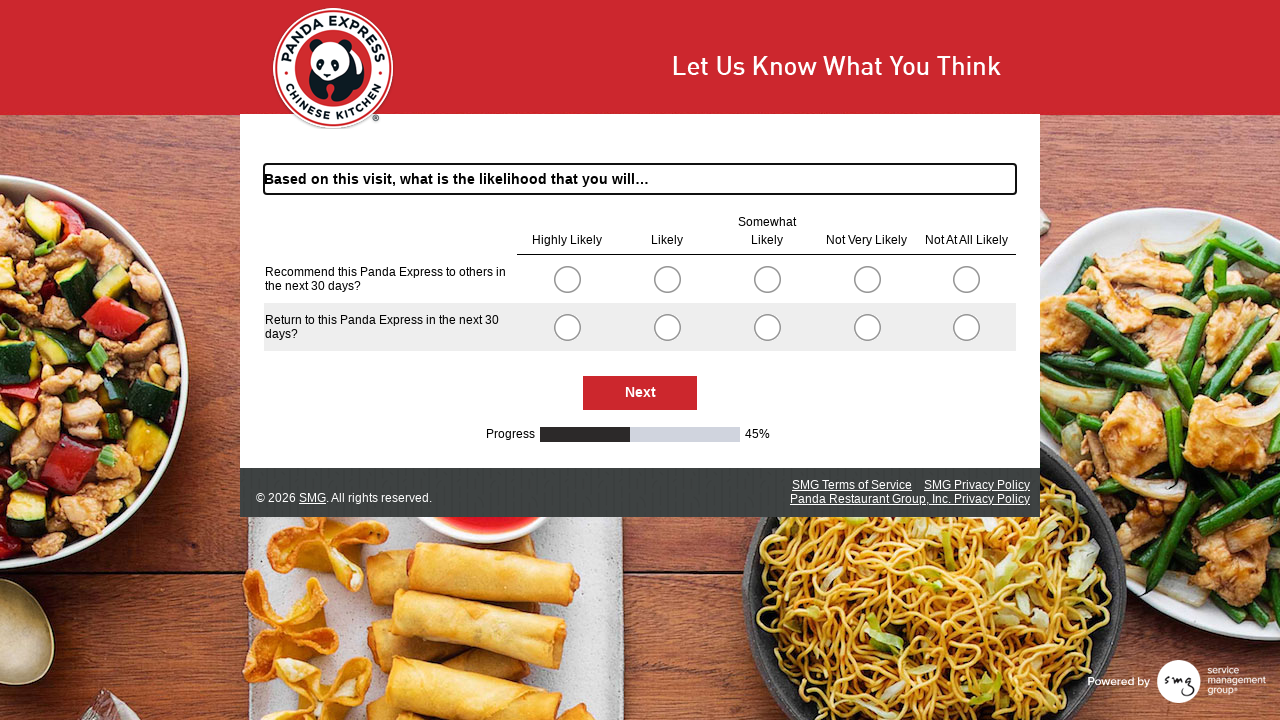

Selected first option for question group (radio button index 0) at (567, 279) on .radioSimpleInput >> nth=0
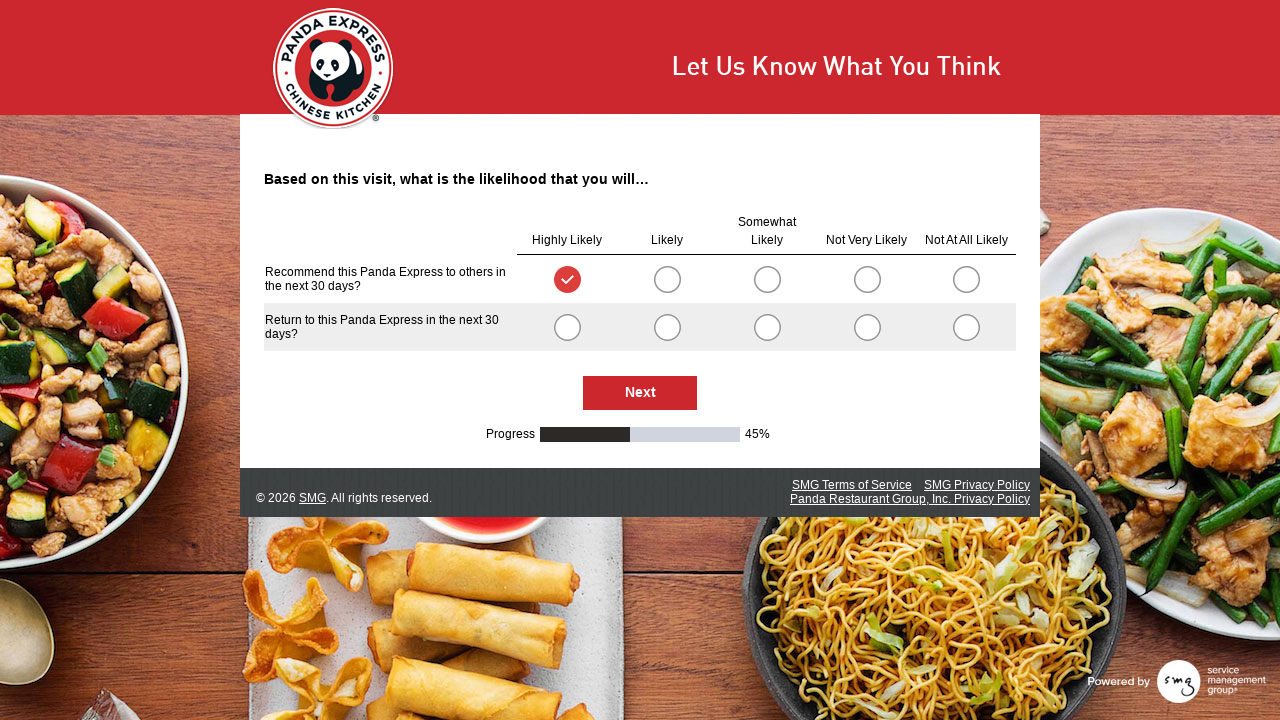

Selected first option for question group (radio button index 5) at (567, 327) on .radioSimpleInput >> nth=5
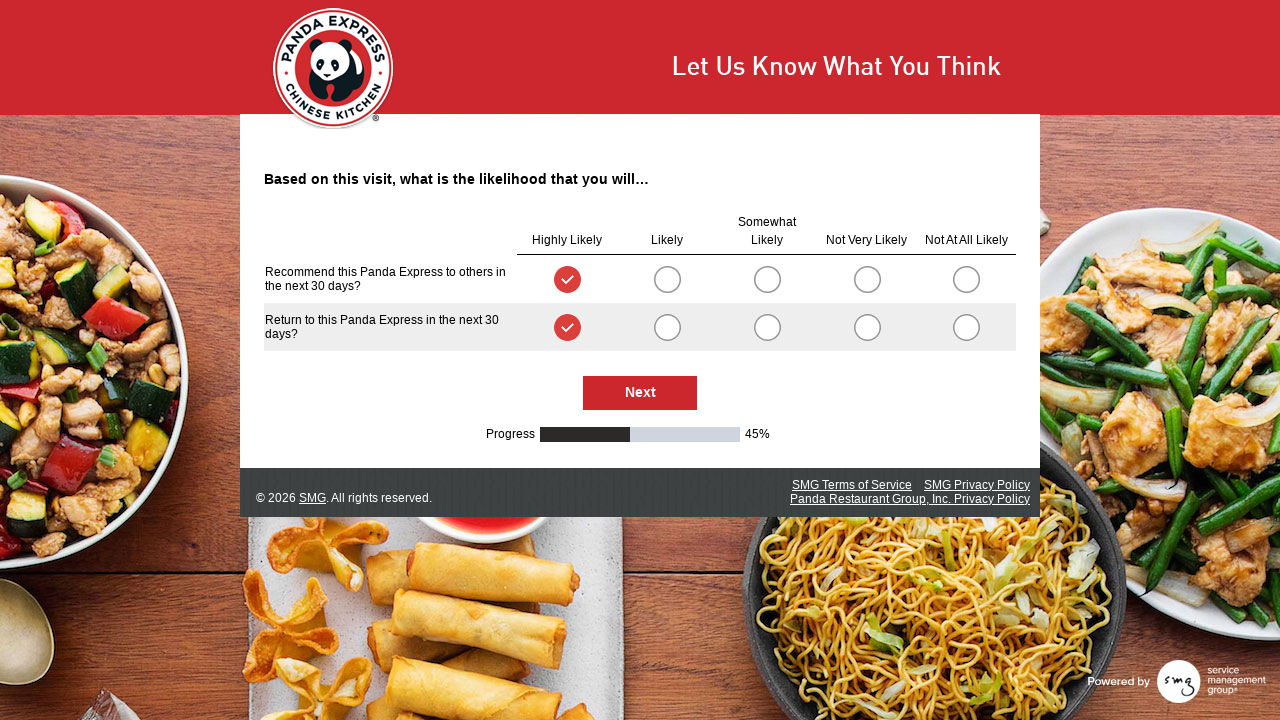

Checked for Next button (found 1)
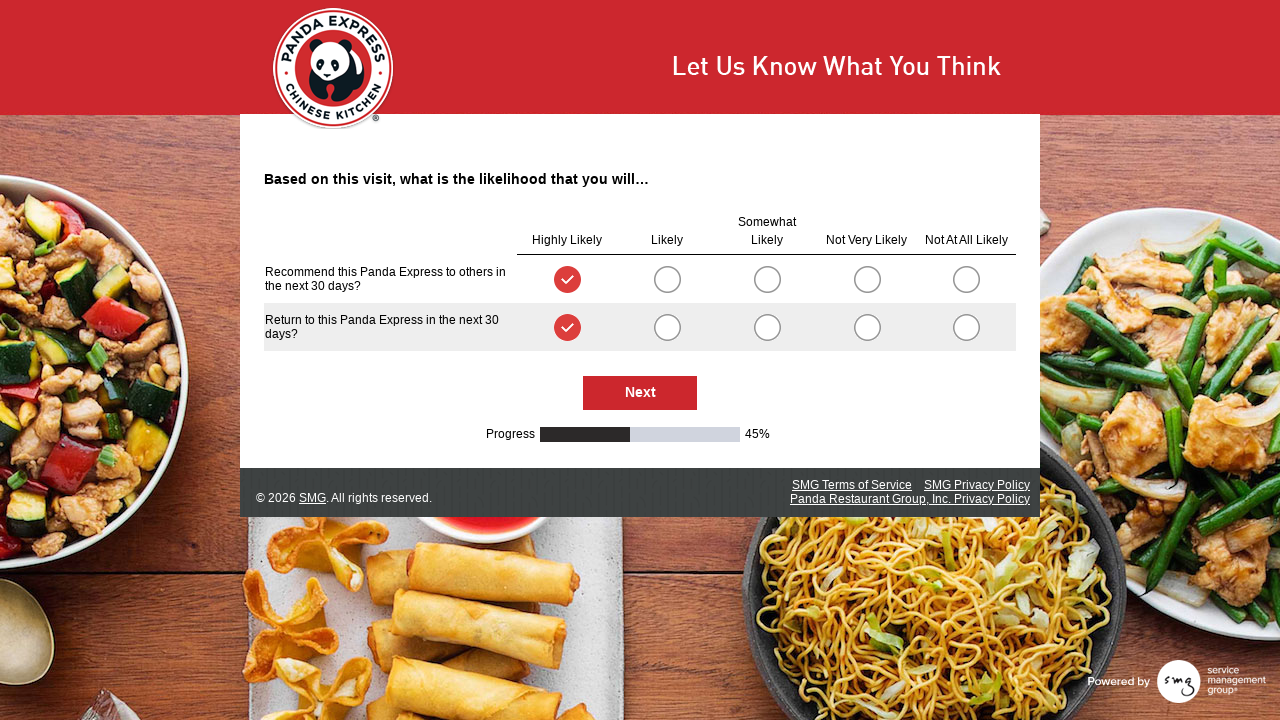

Clicked Next button to proceed to next survey page at (640, 393) on #NextButton
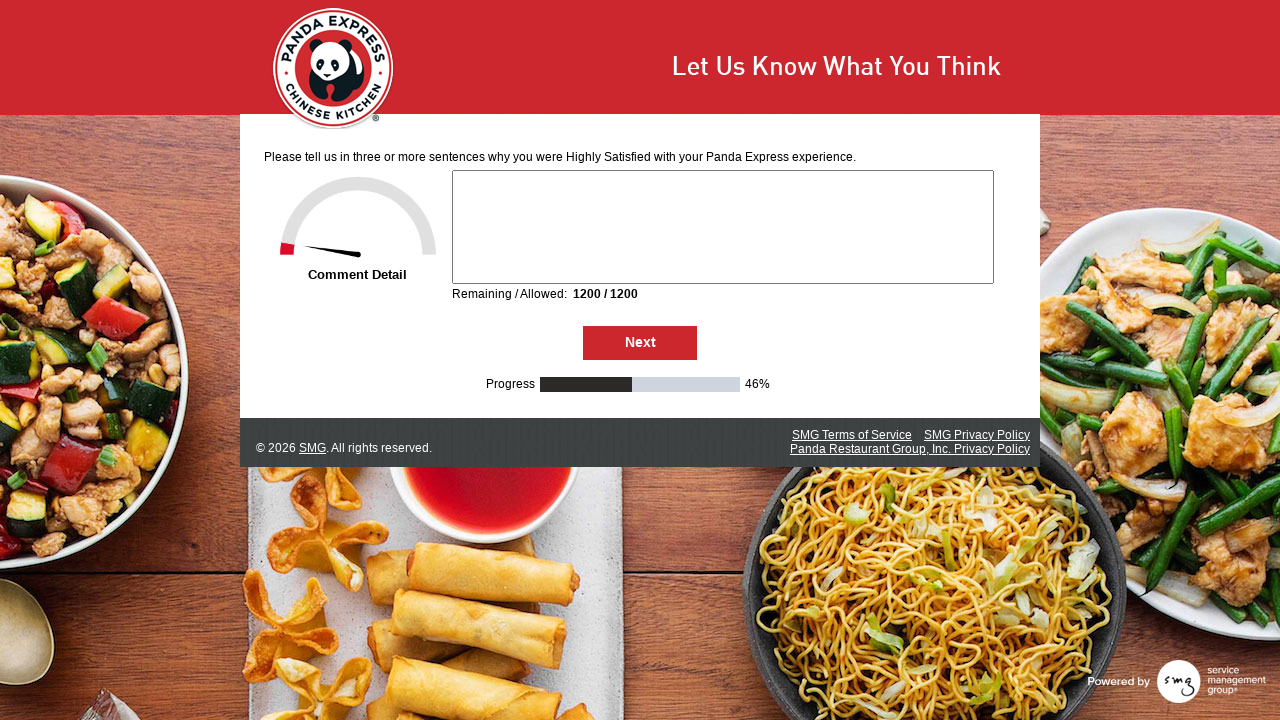

Checked for email input fields (found 0)
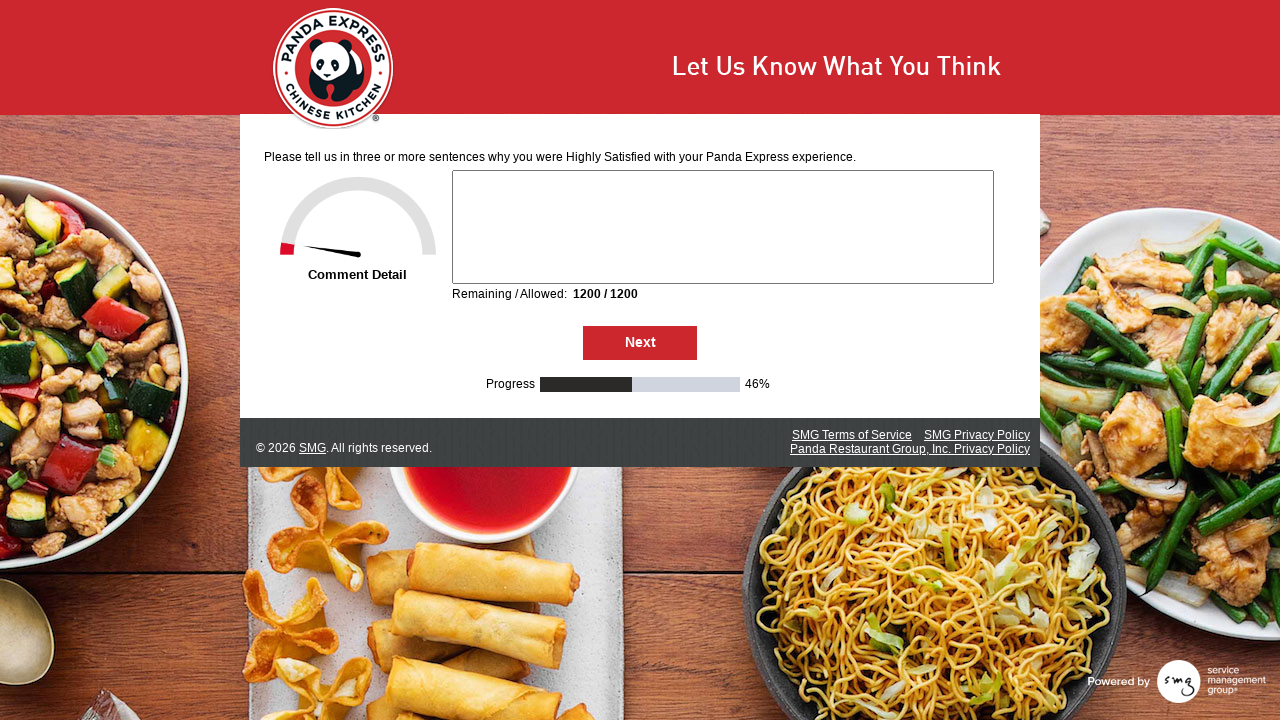

Located 0 radio buttons on the page
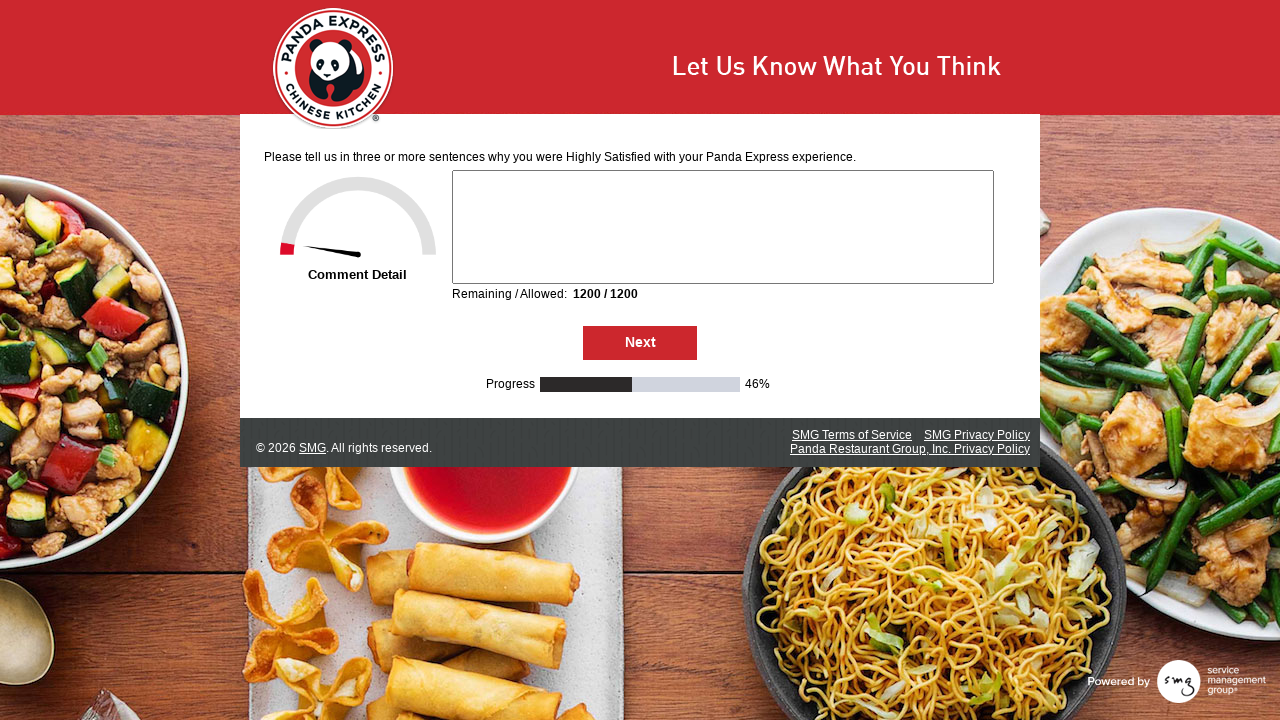

Checked for Next button (found 1)
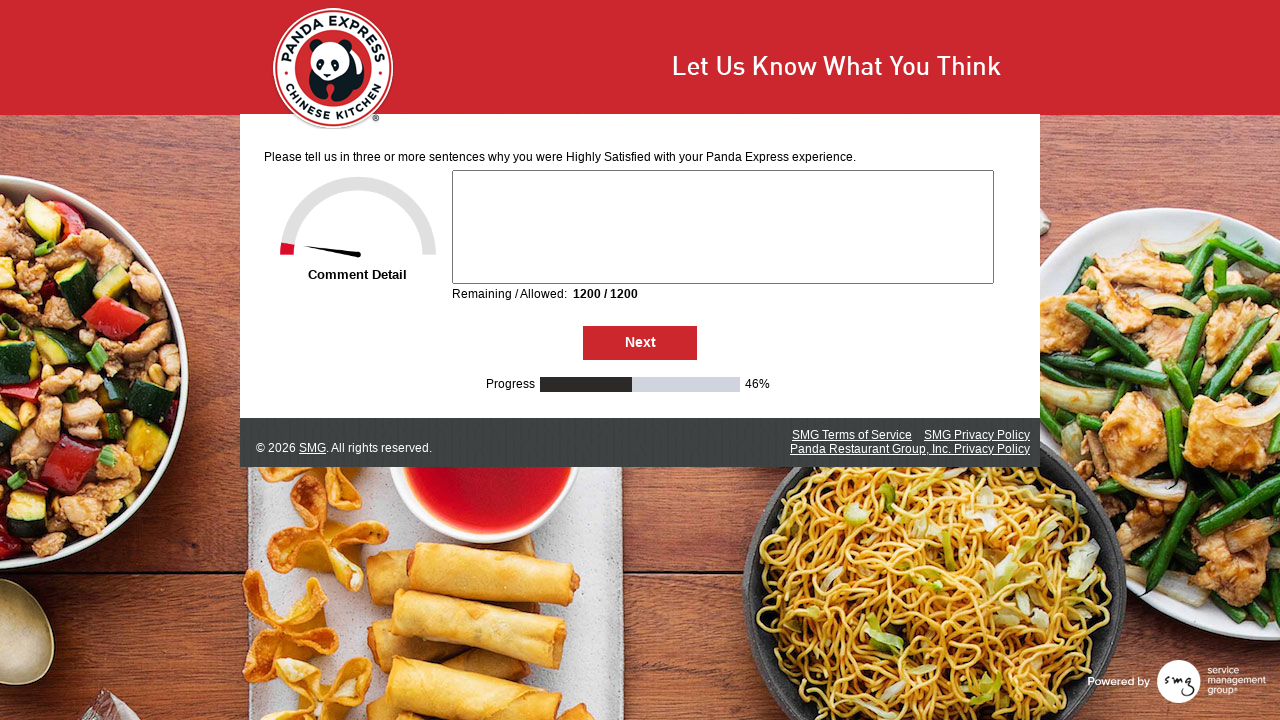

Clicked Next button to proceed to next survey page at (640, 343) on #NextButton
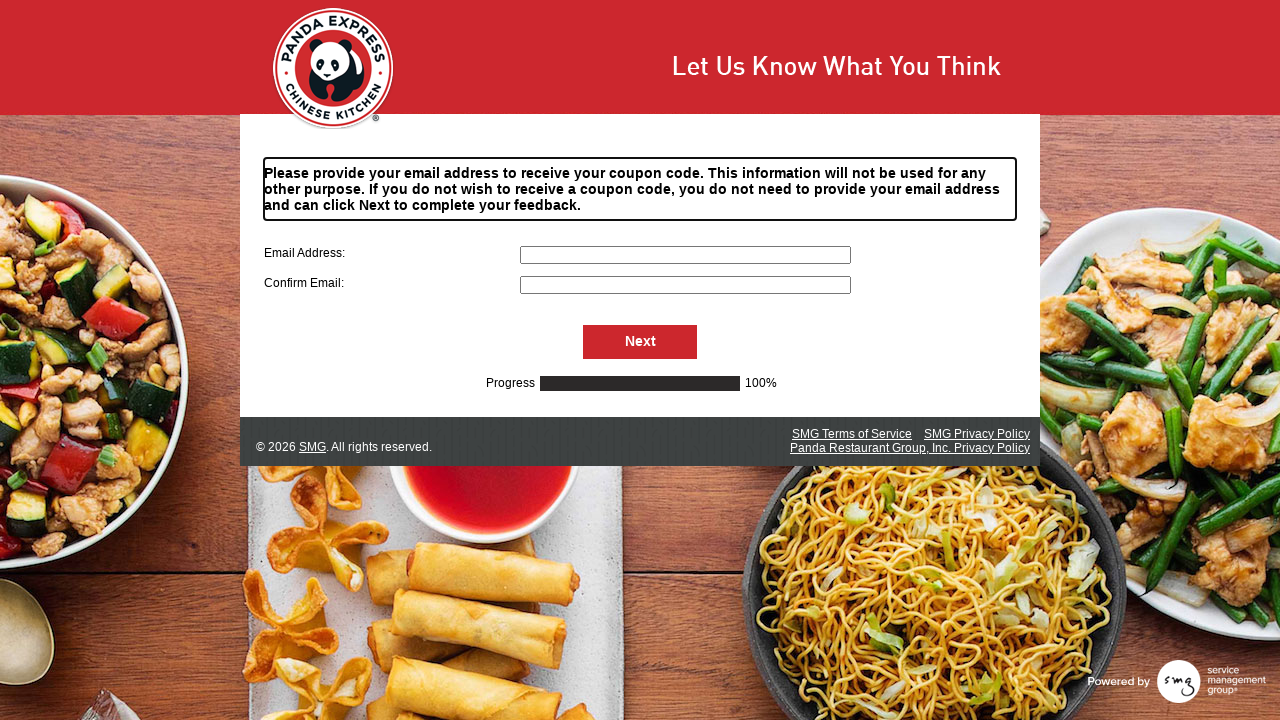

Checked for email input fields (found 1)
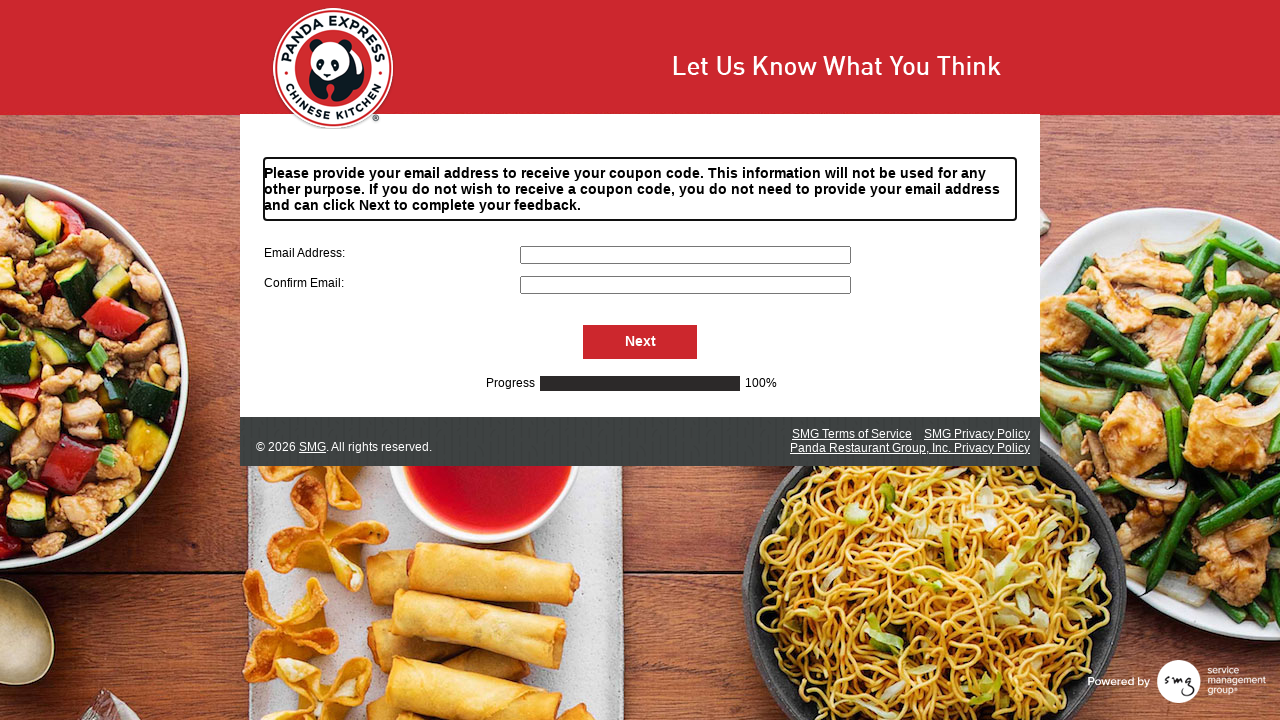

Filled first email field with 'testuser347@example.com' on input[name='S000057']
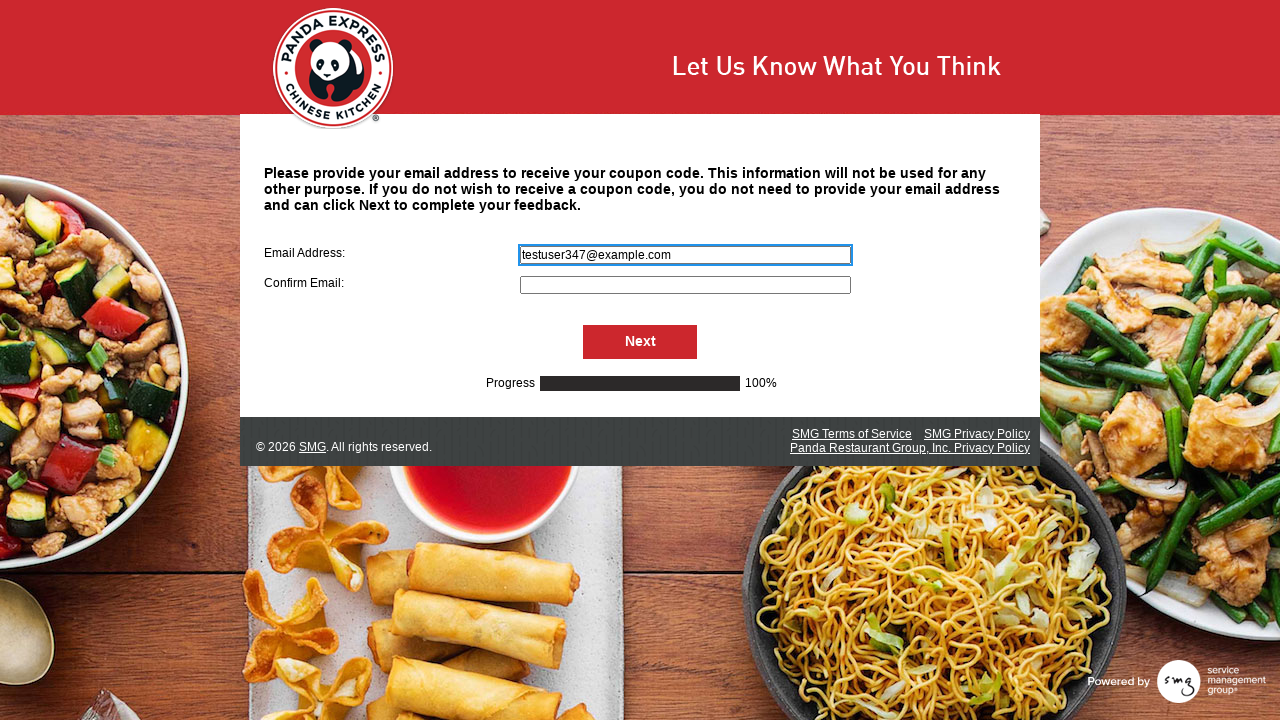

Filled second email field with 'testuser347@example.com' on input[name='S000064']
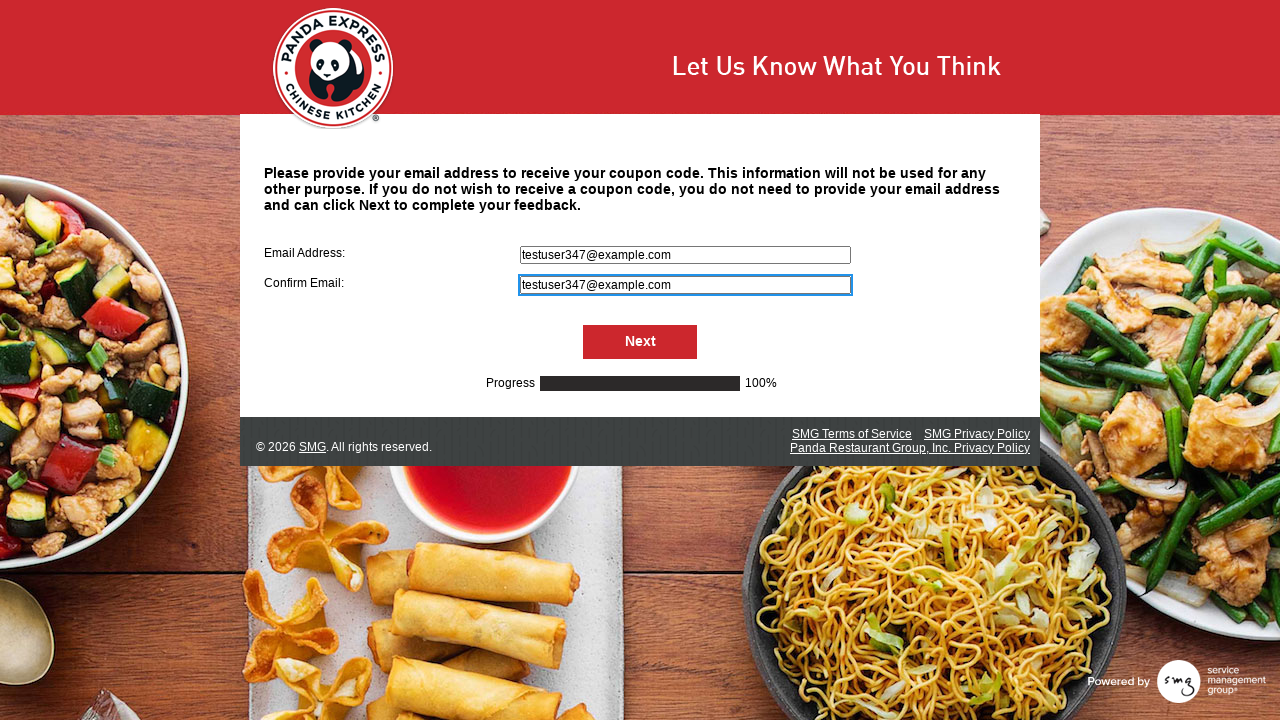

Clicked Next button after entering email addresses at (640, 342) on #NextButton
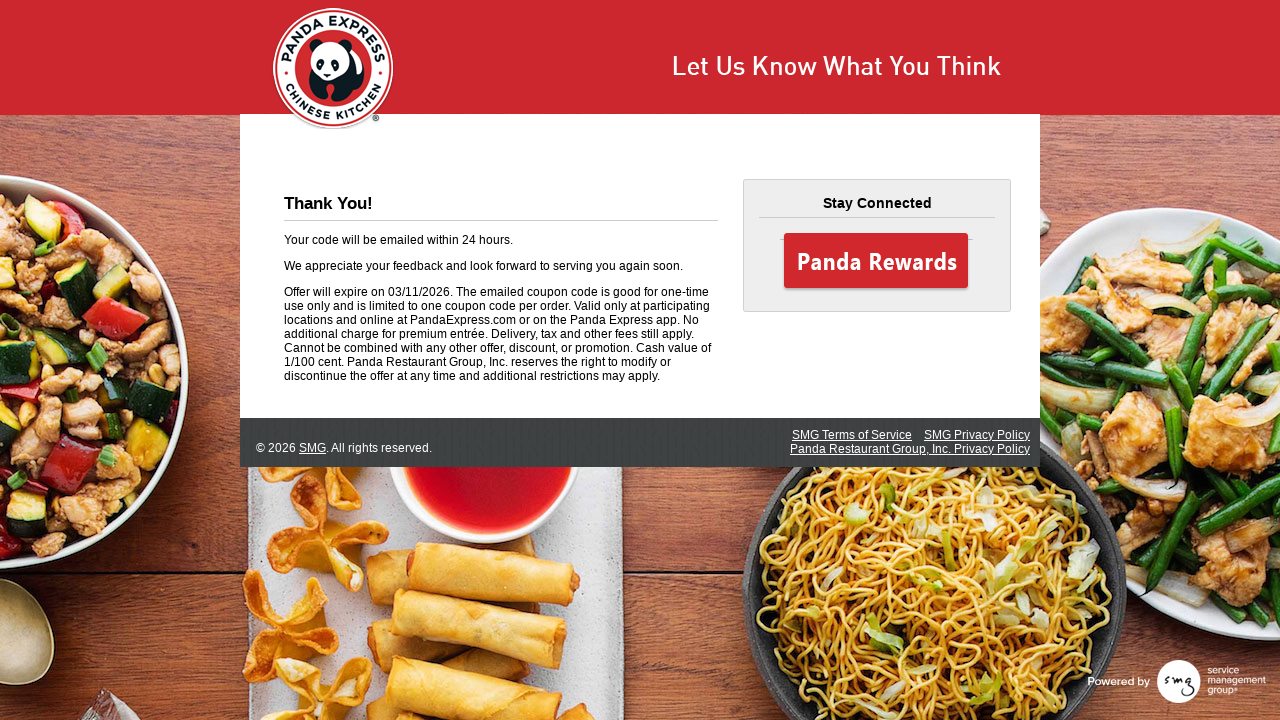

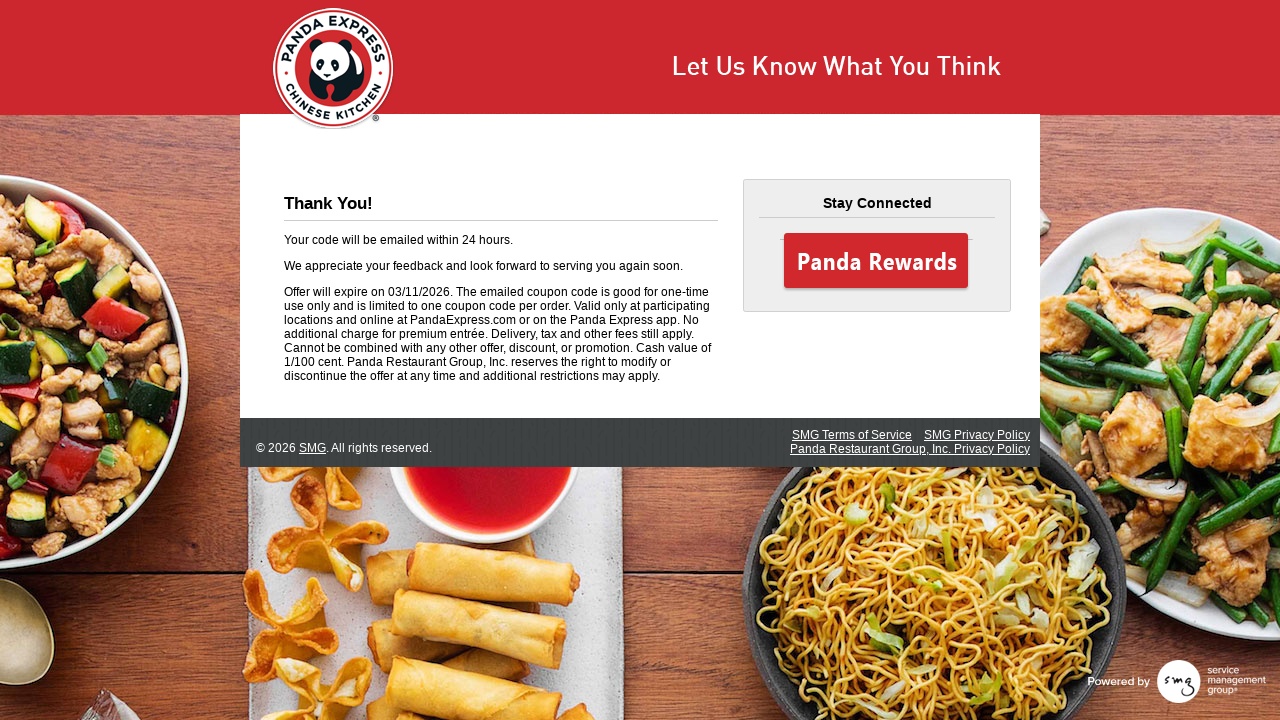